Tests infinite scroll functionality by scrolling down and up multiple times using JavaScript executor

Starting URL: https://practice.cydeo.com/infinite_scroll

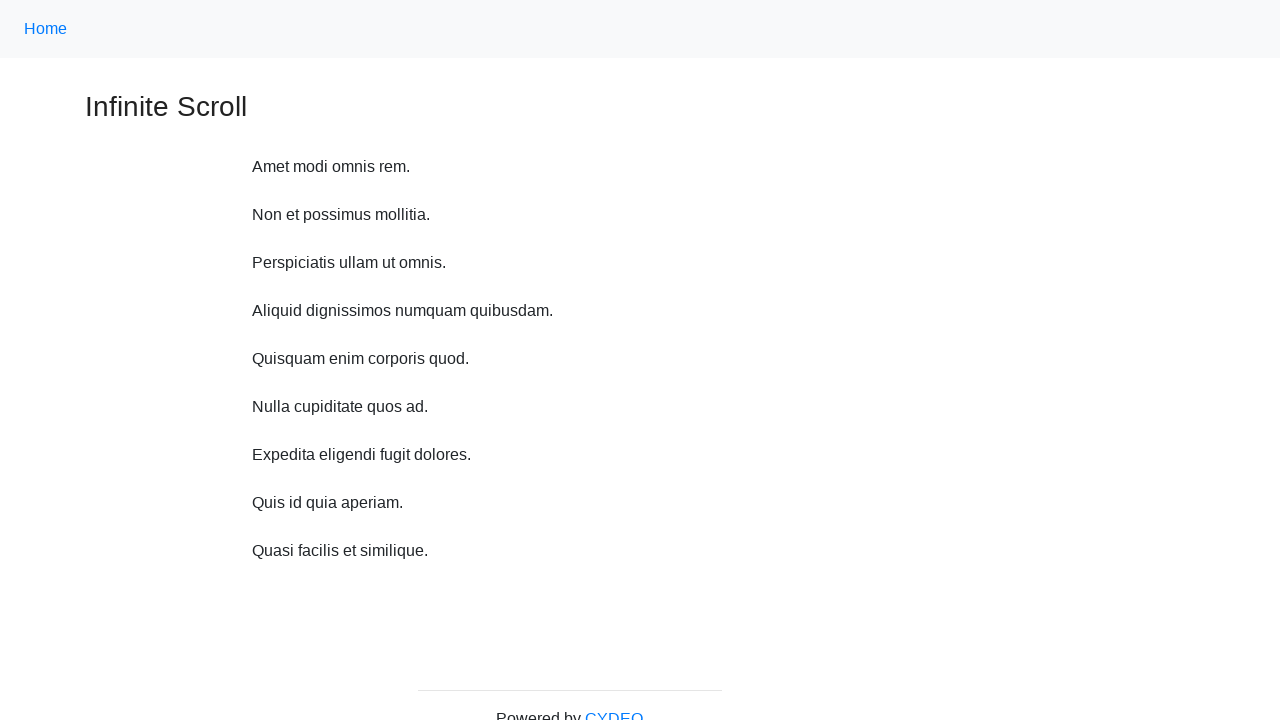

Scrolled down 750 pixels (iteration 1/10)
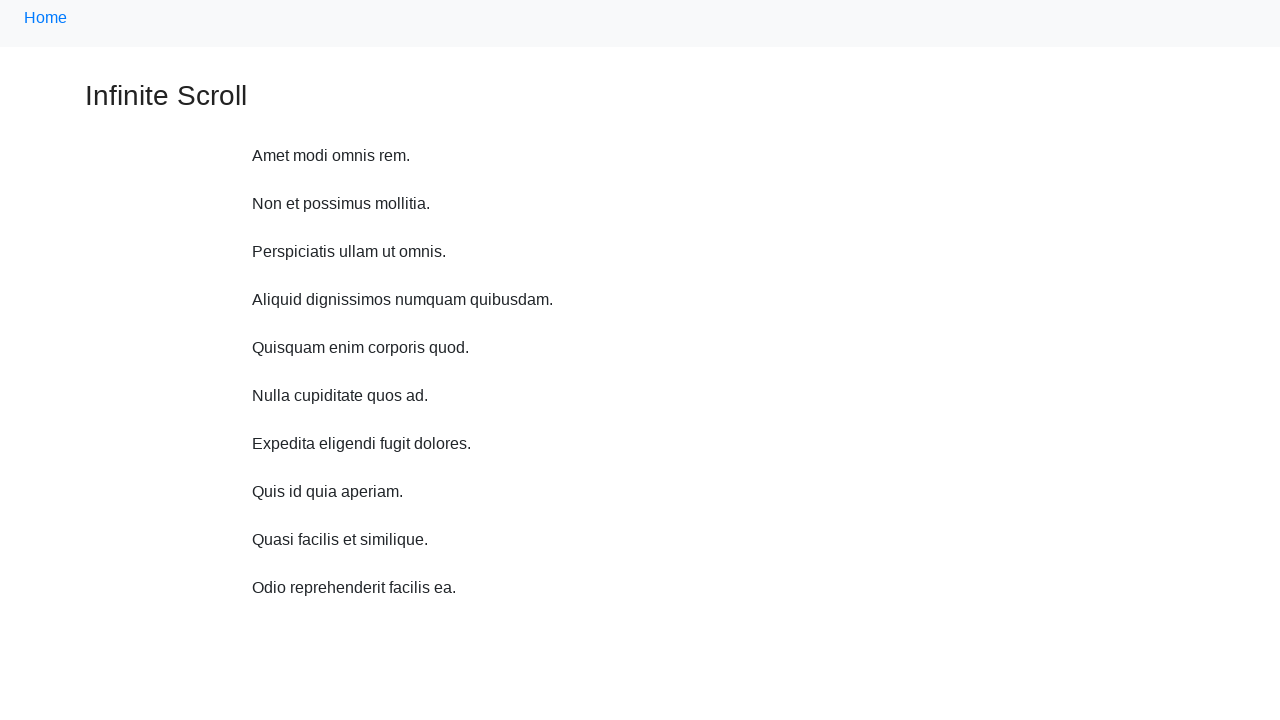

Waited 100ms after scroll down (iteration 1/10)
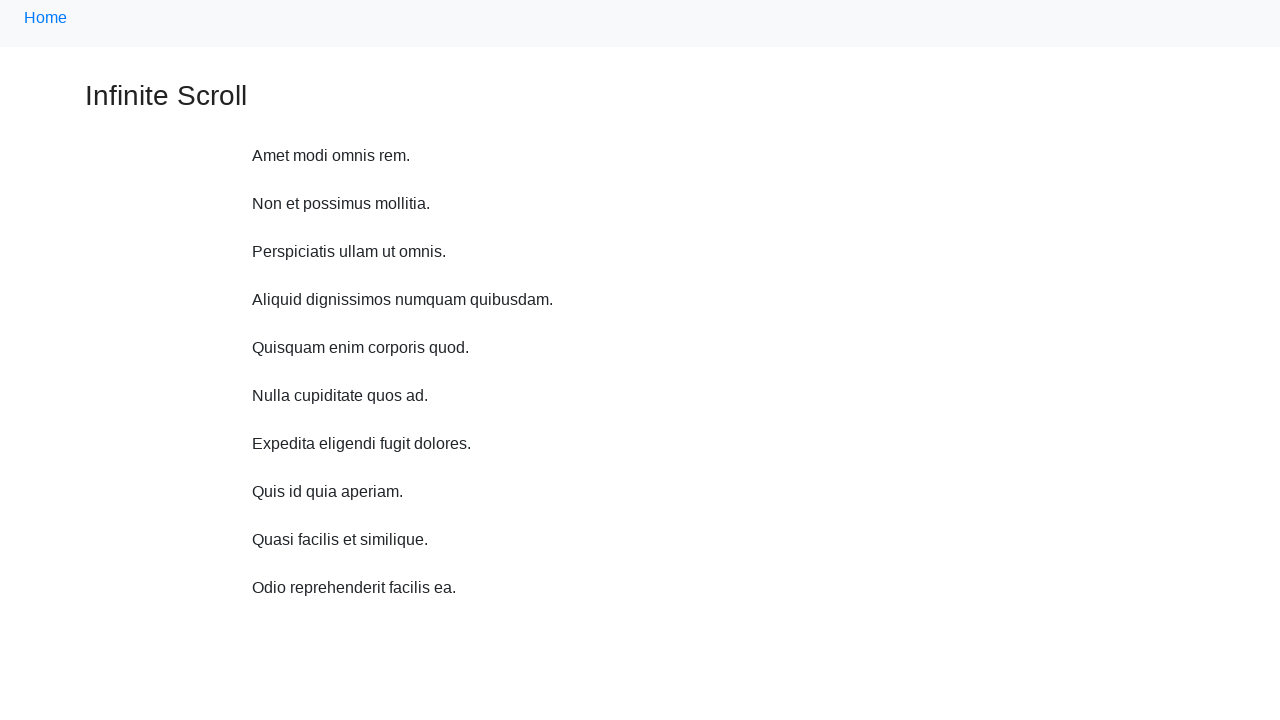

Scrolled down 750 pixels (iteration 2/10)
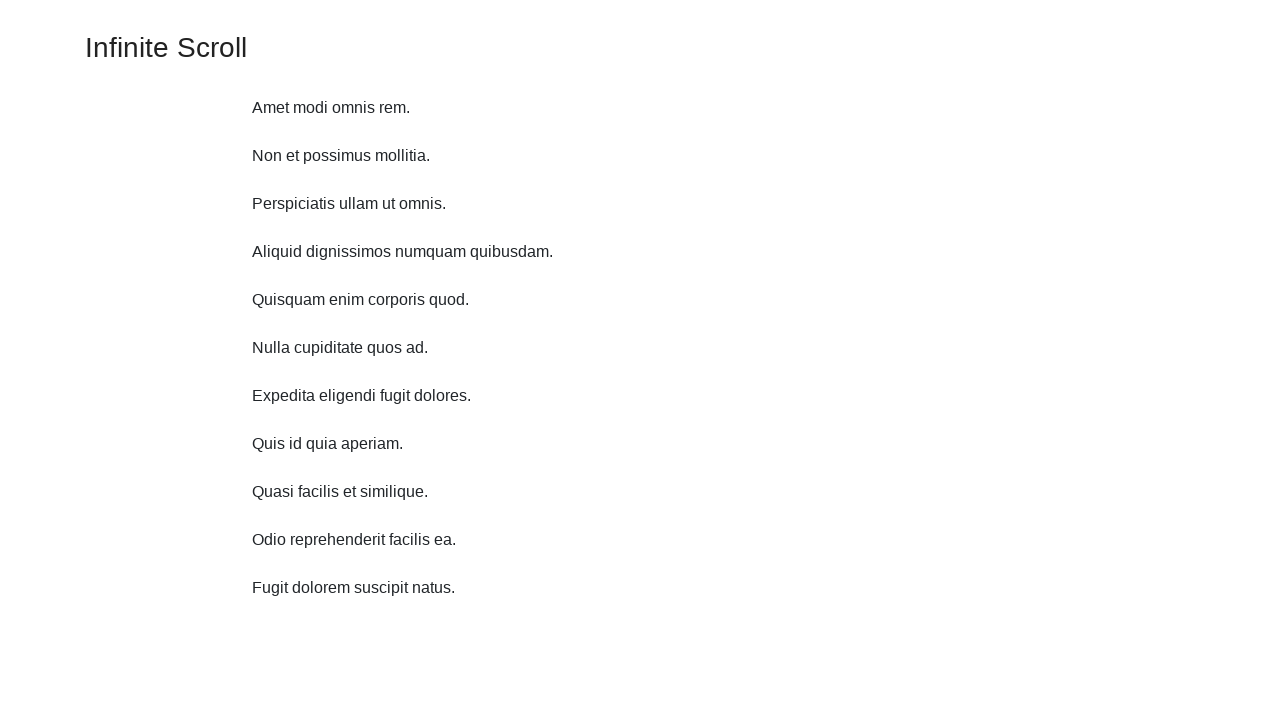

Waited 100ms after scroll down (iteration 2/10)
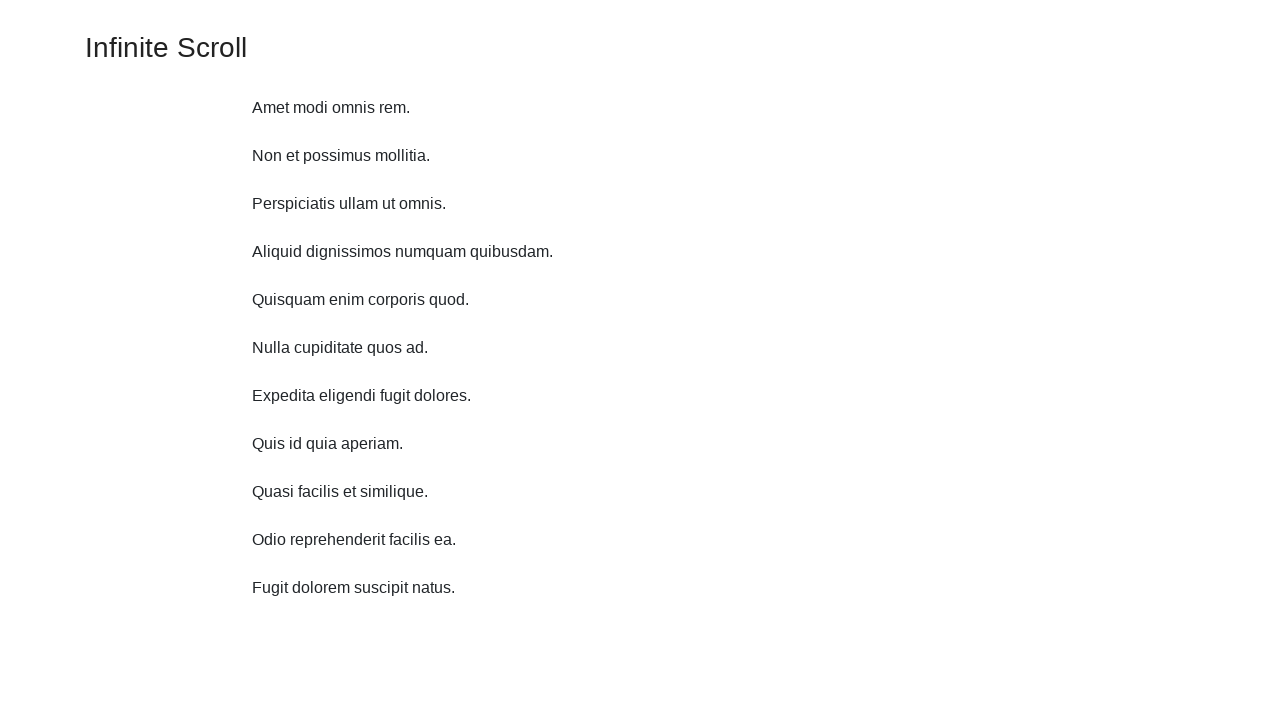

Scrolled down 750 pixels (iteration 3/10)
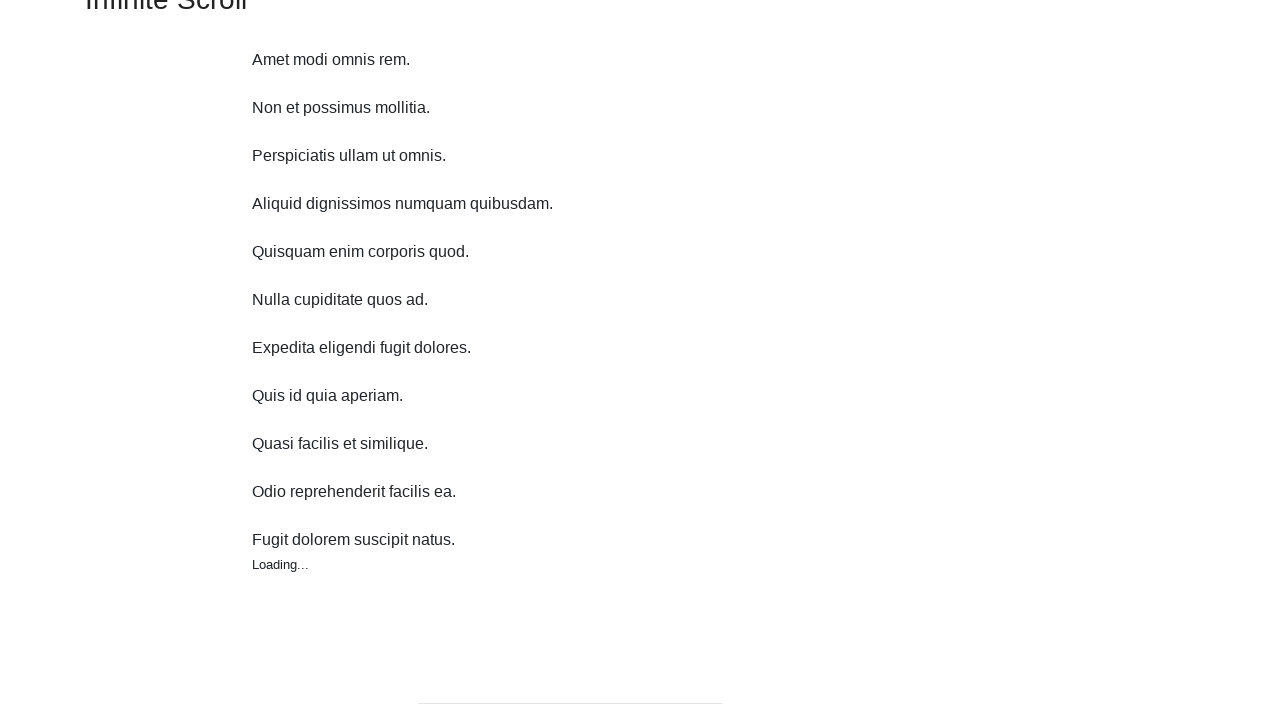

Waited 100ms after scroll down (iteration 3/10)
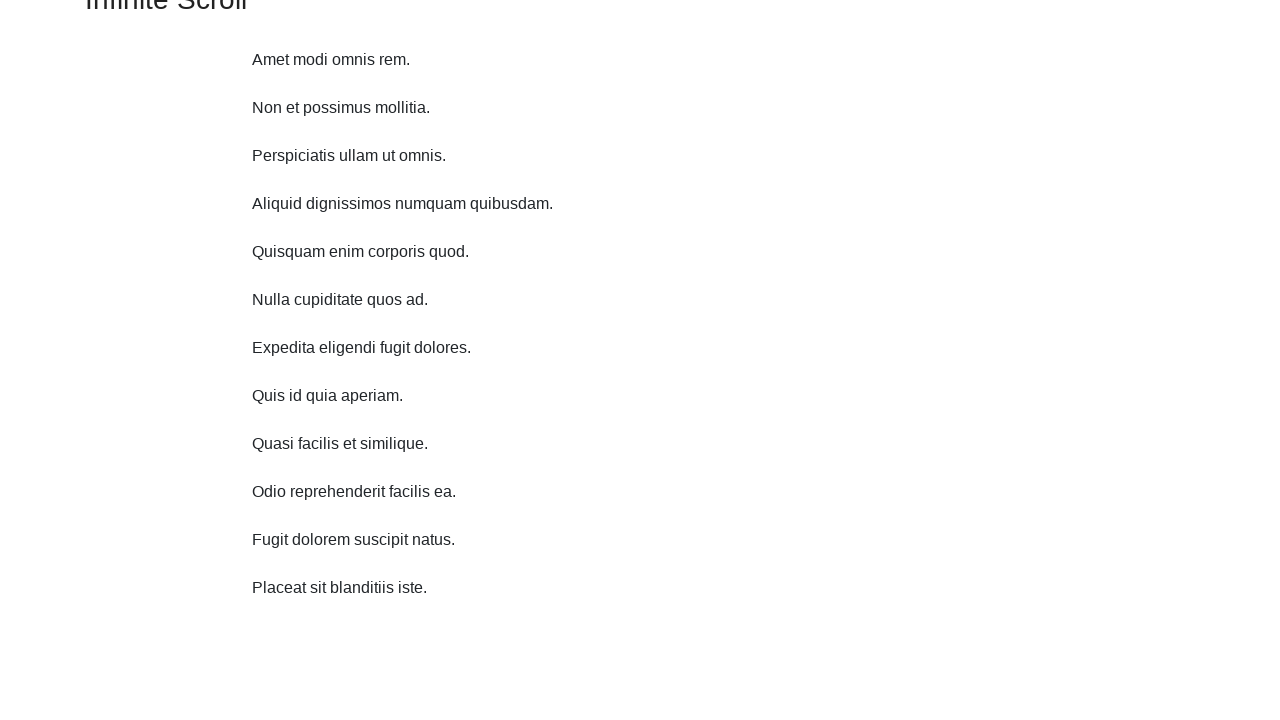

Scrolled down 750 pixels (iteration 4/10)
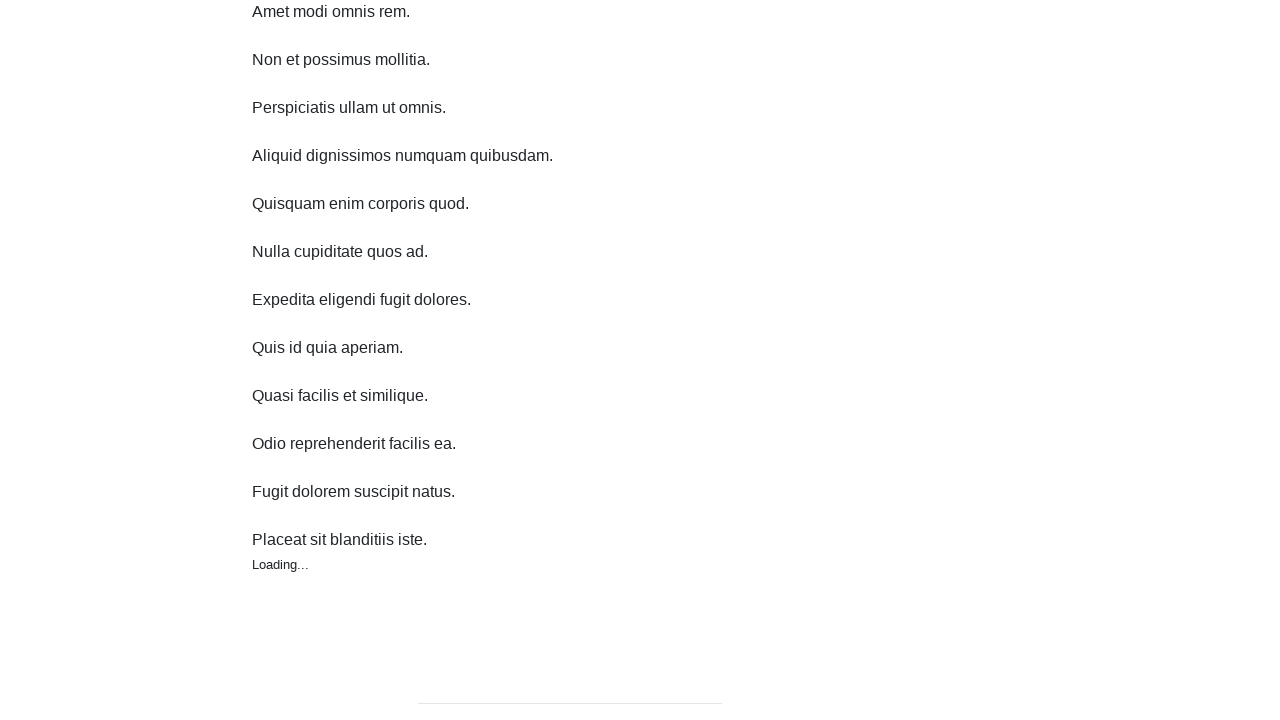

Waited 100ms after scroll down (iteration 4/10)
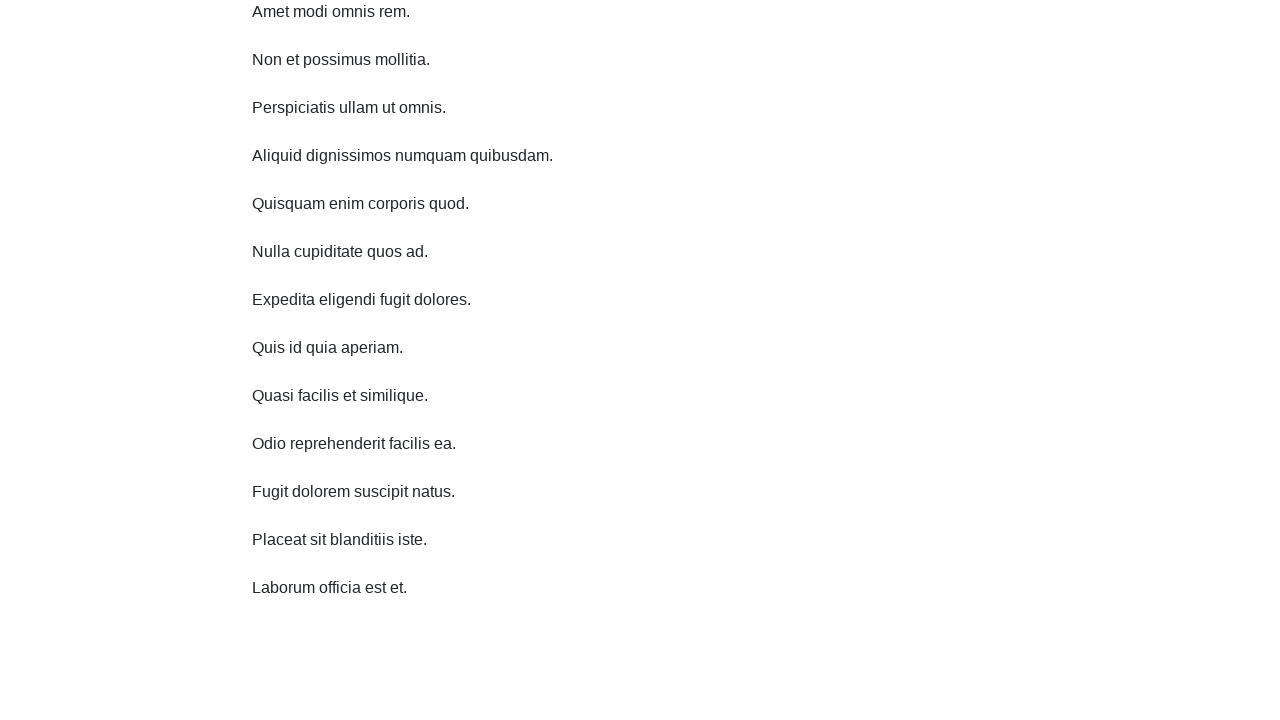

Scrolled down 750 pixels (iteration 5/10)
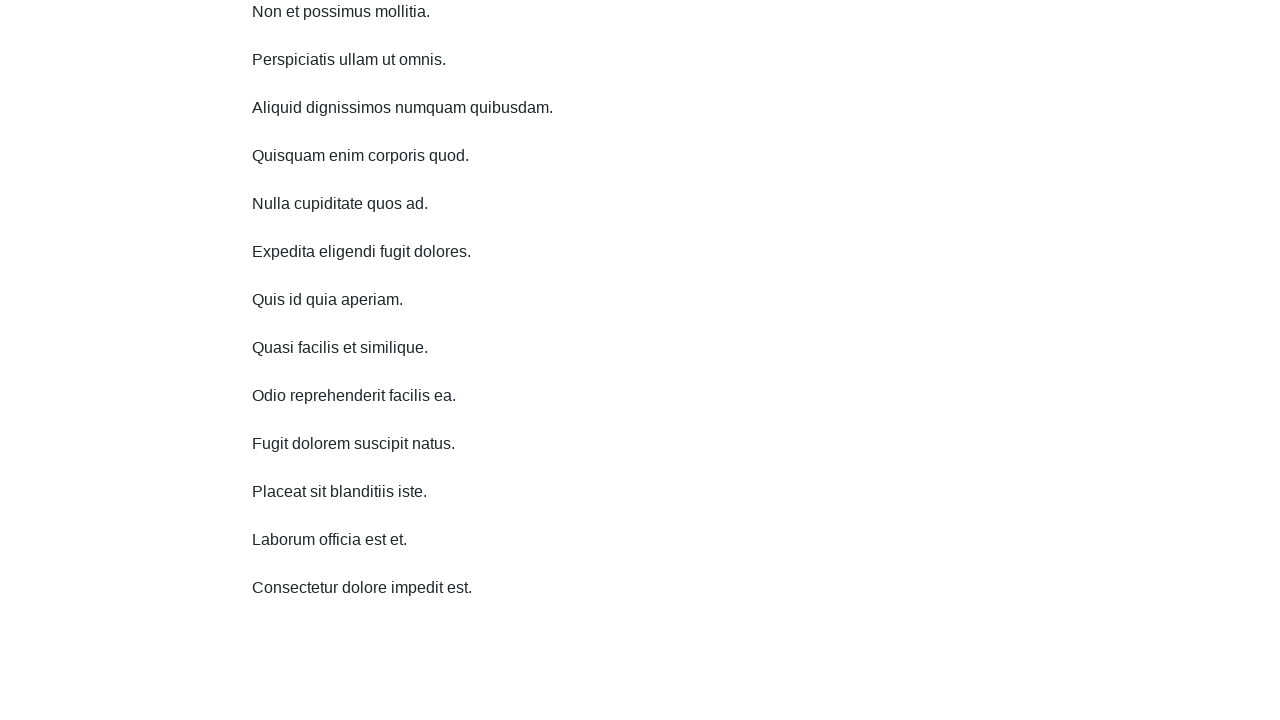

Waited 100ms after scroll down (iteration 5/10)
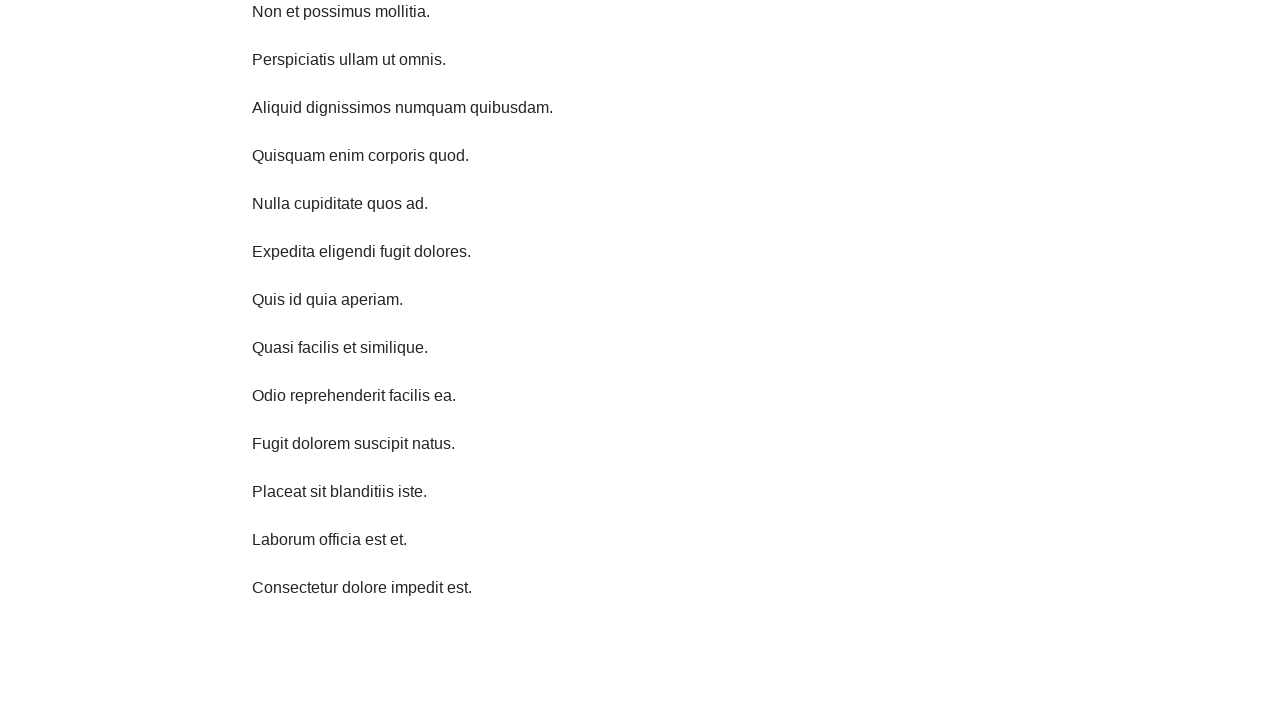

Scrolled down 750 pixels (iteration 6/10)
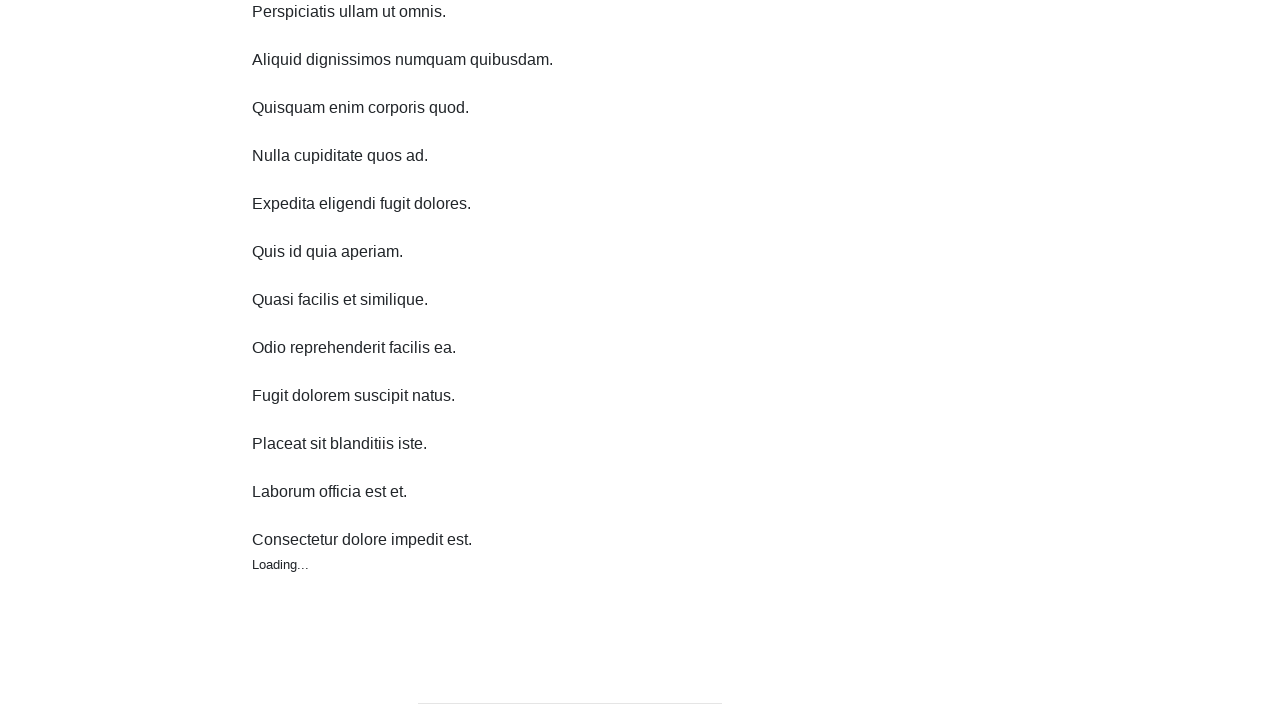

Waited 100ms after scroll down (iteration 6/10)
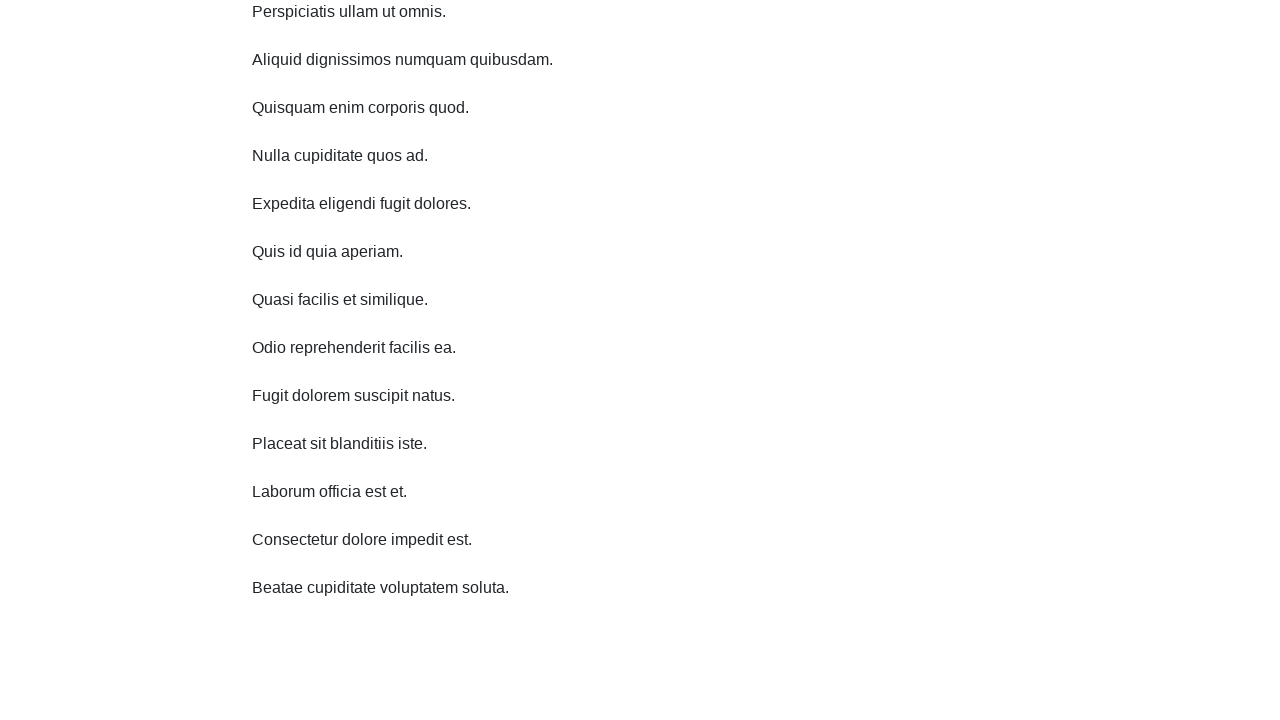

Scrolled down 750 pixels (iteration 7/10)
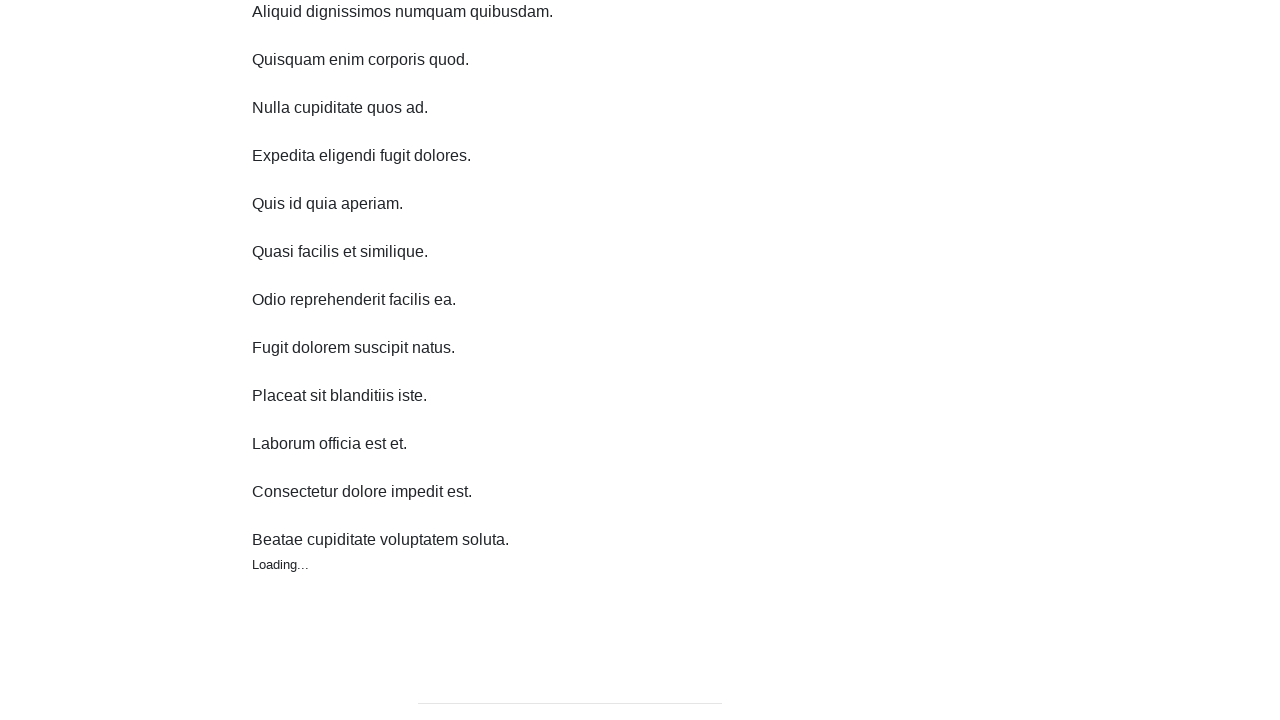

Waited 100ms after scroll down (iteration 7/10)
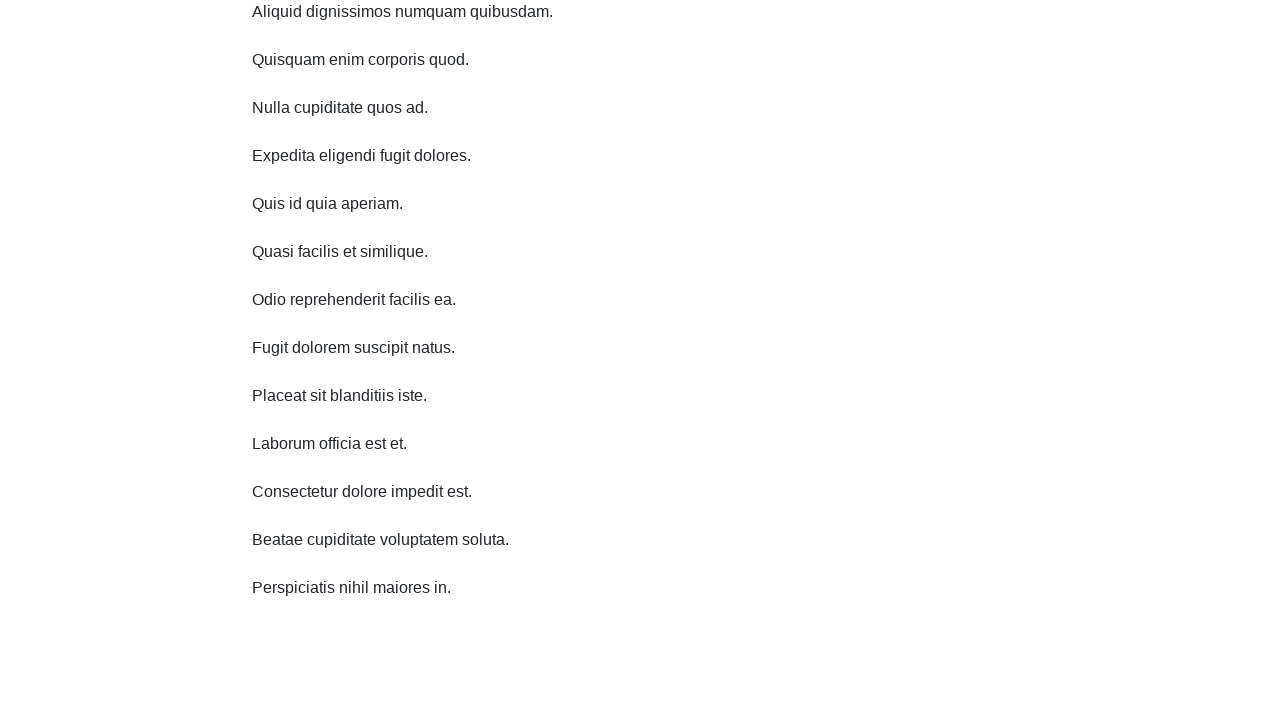

Scrolled down 750 pixels (iteration 8/10)
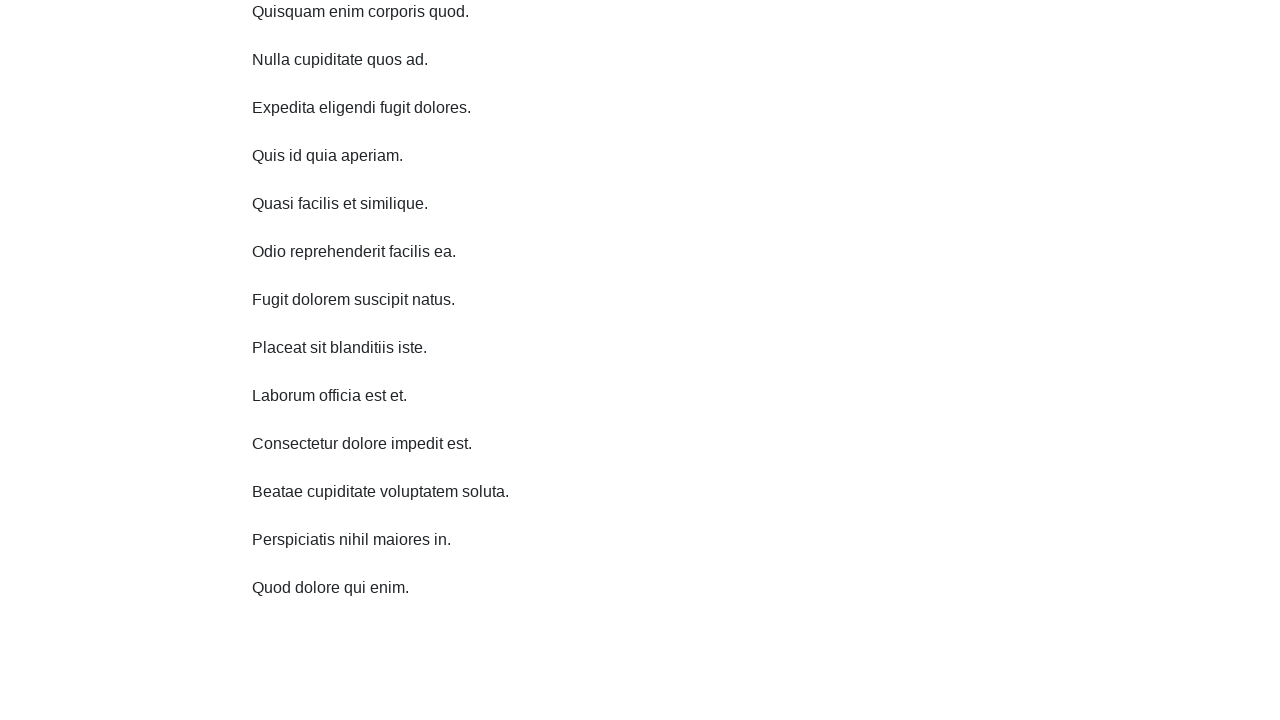

Waited 100ms after scroll down (iteration 8/10)
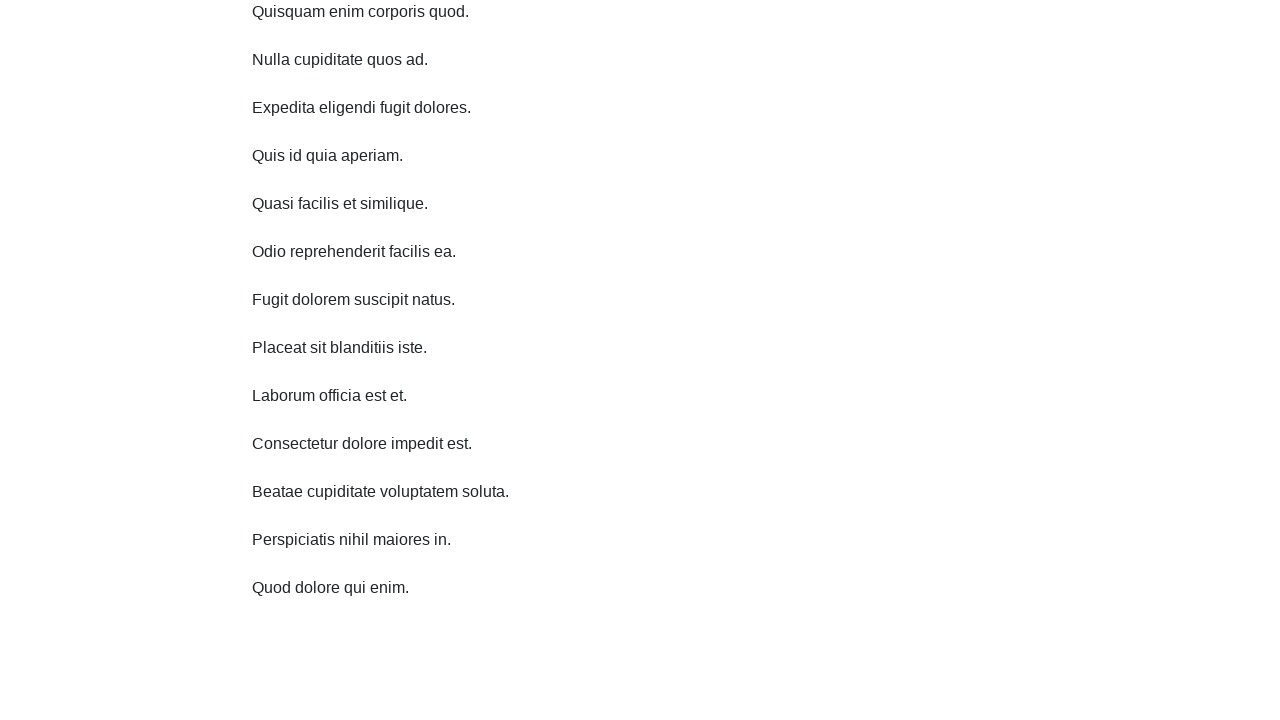

Scrolled down 750 pixels (iteration 9/10)
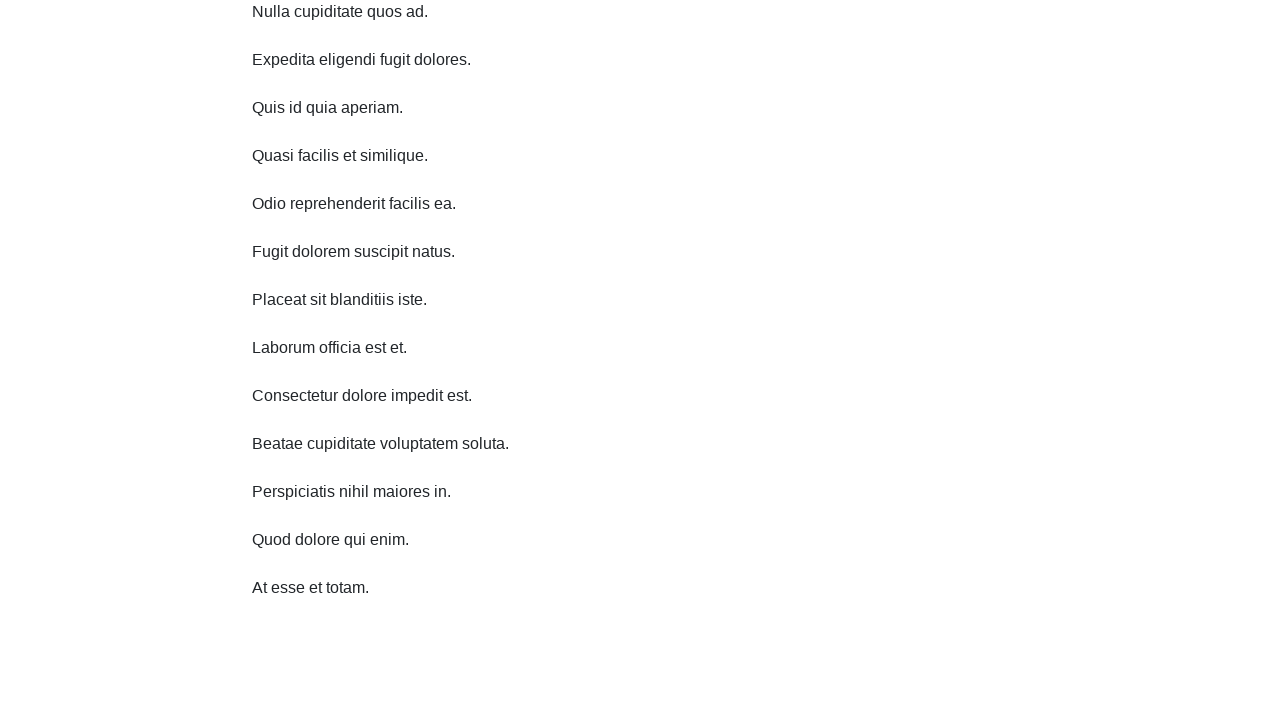

Waited 100ms after scroll down (iteration 9/10)
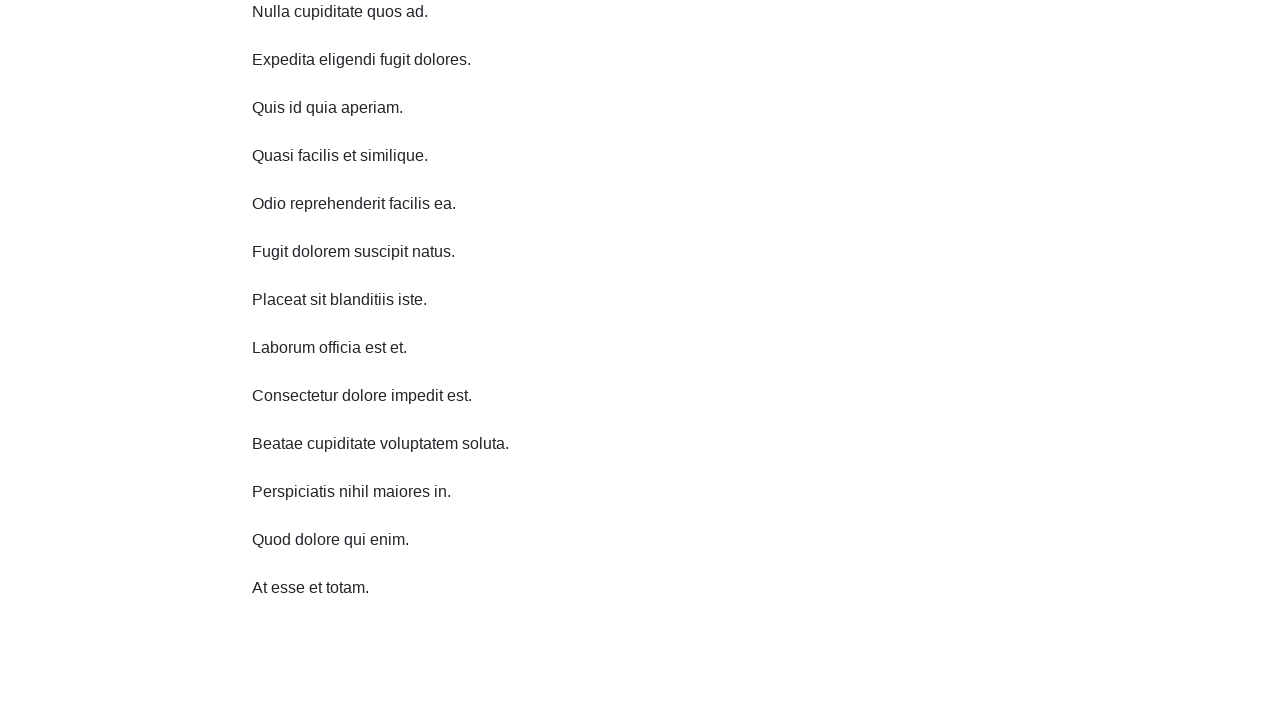

Scrolled down 750 pixels (iteration 10/10)
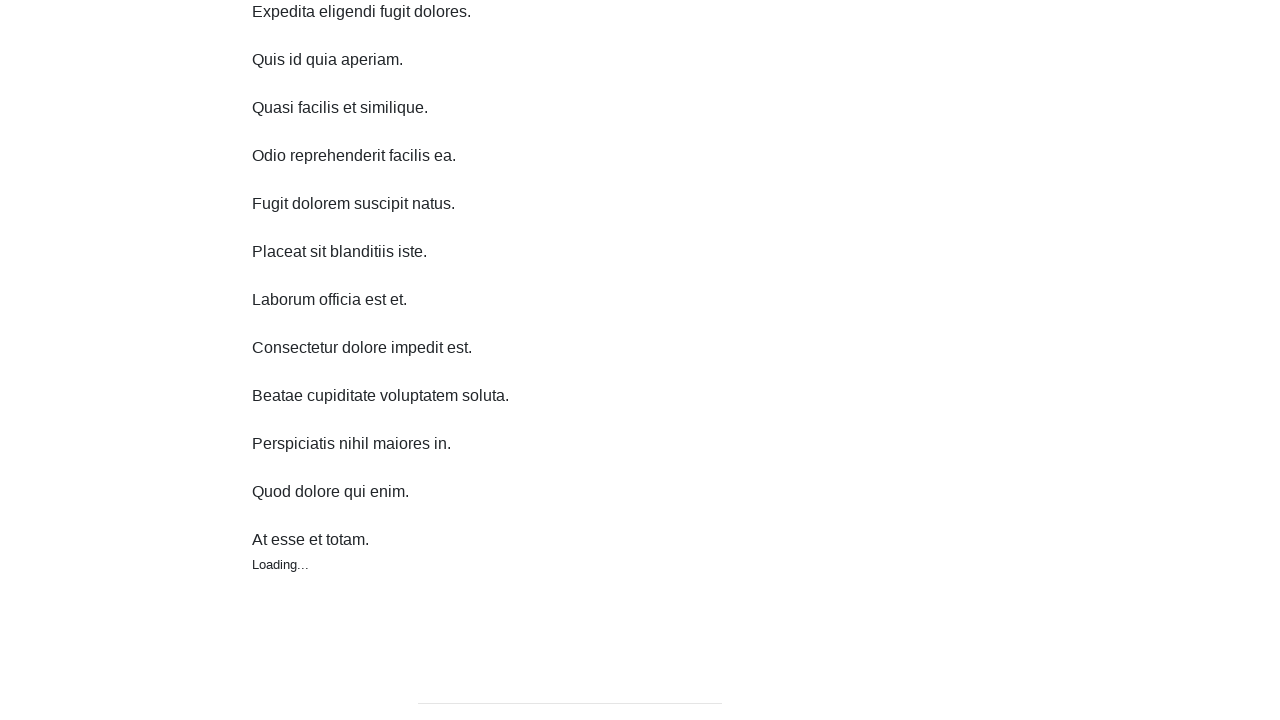

Waited 100ms after scroll down (iteration 10/10)
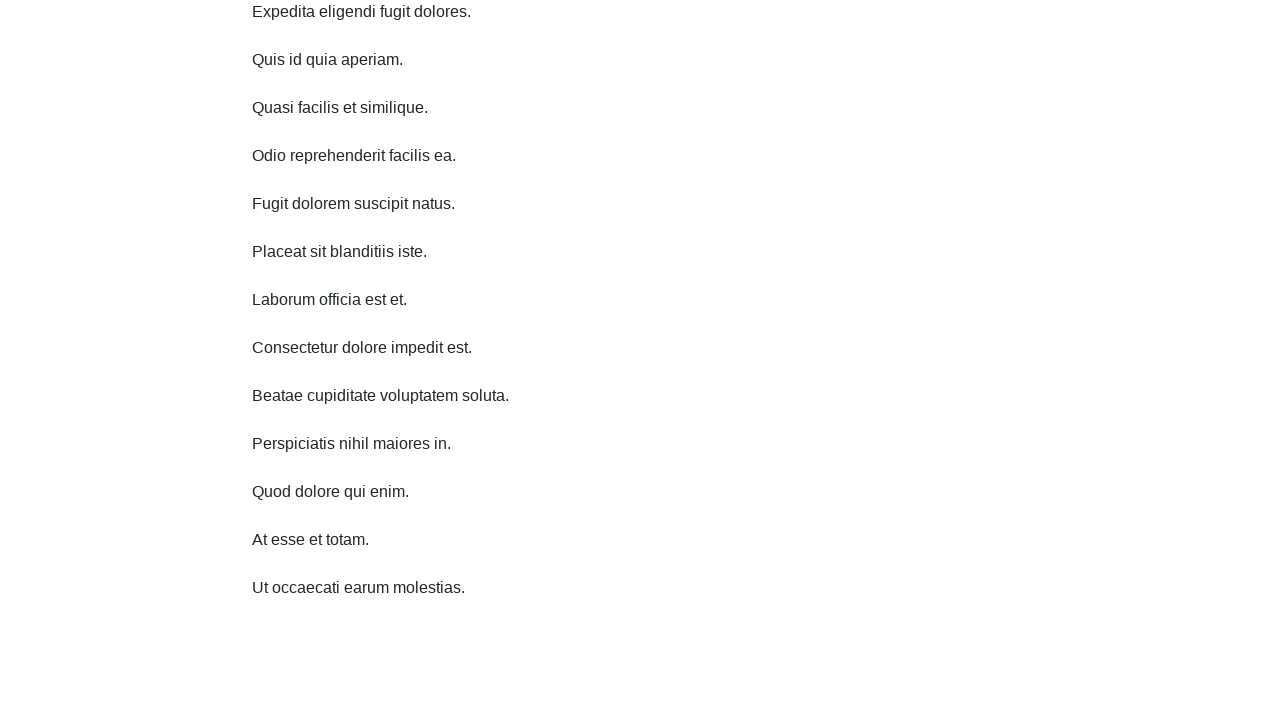

Scrolled up 750 pixels (iteration 1/10)
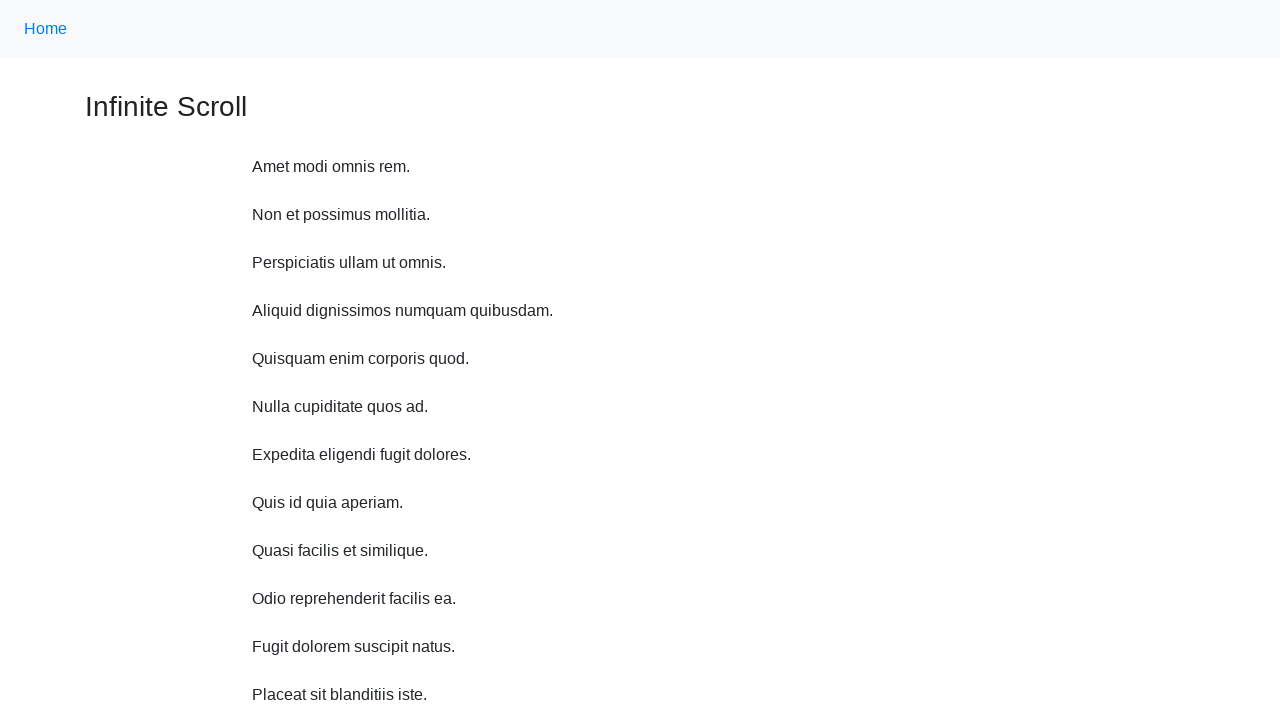

Waited 100ms after scroll up (iteration 1/10)
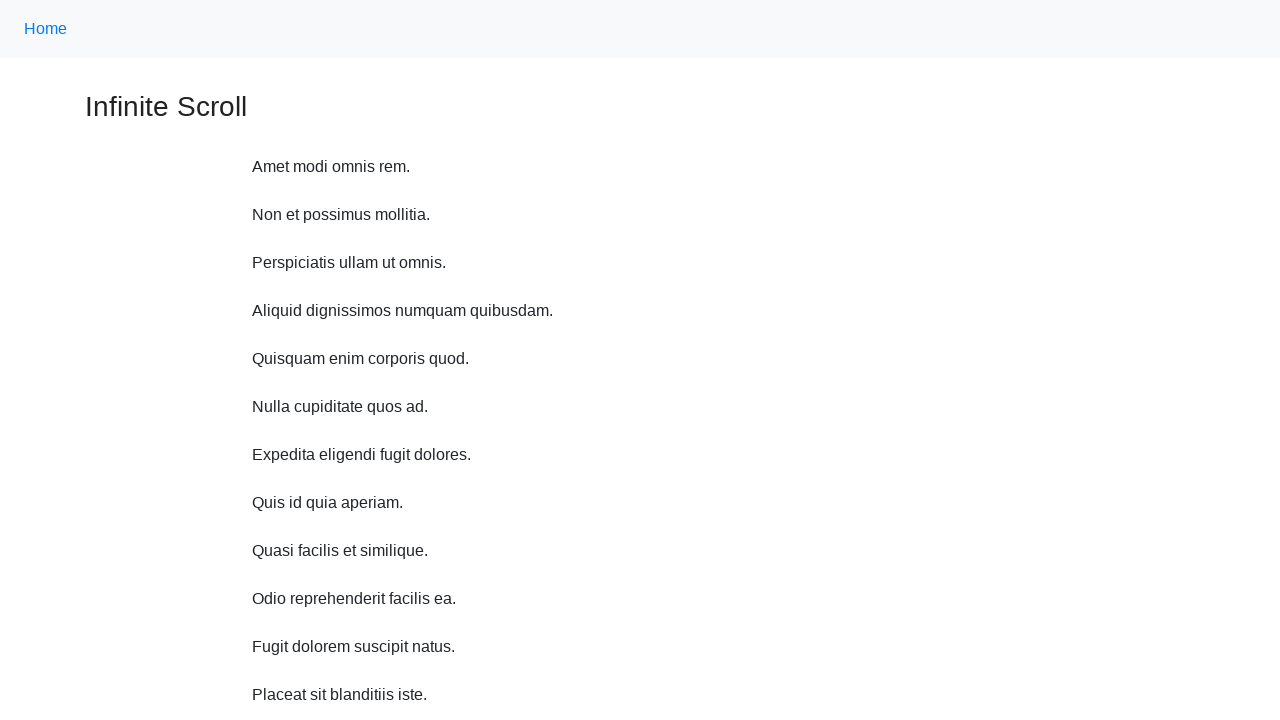

Scrolled up 750 pixels (iteration 2/10)
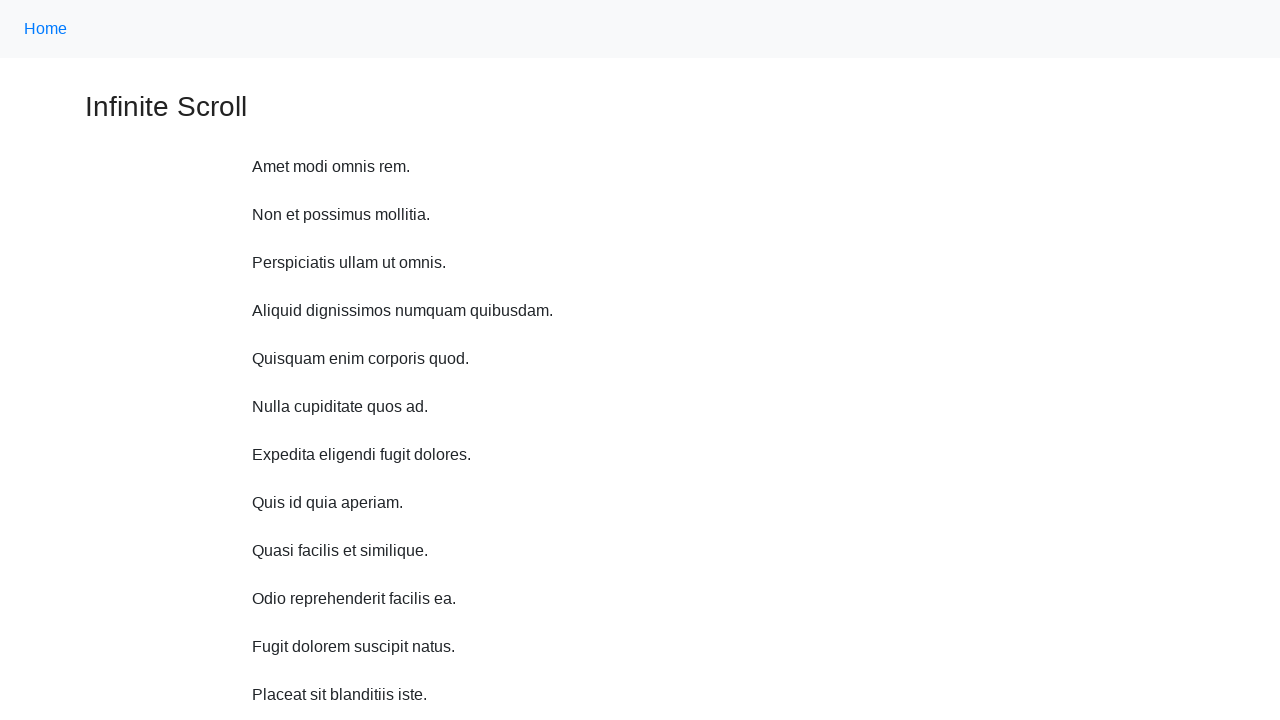

Waited 100ms after scroll up (iteration 2/10)
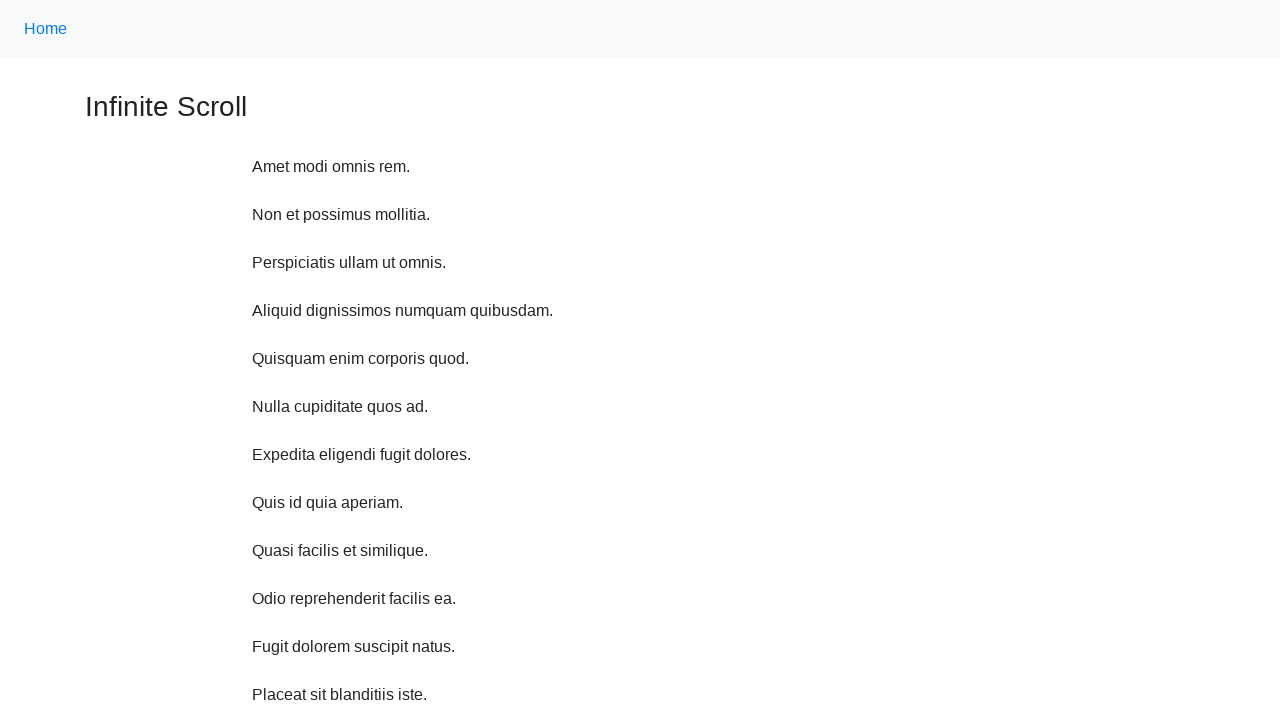

Scrolled up 750 pixels (iteration 3/10)
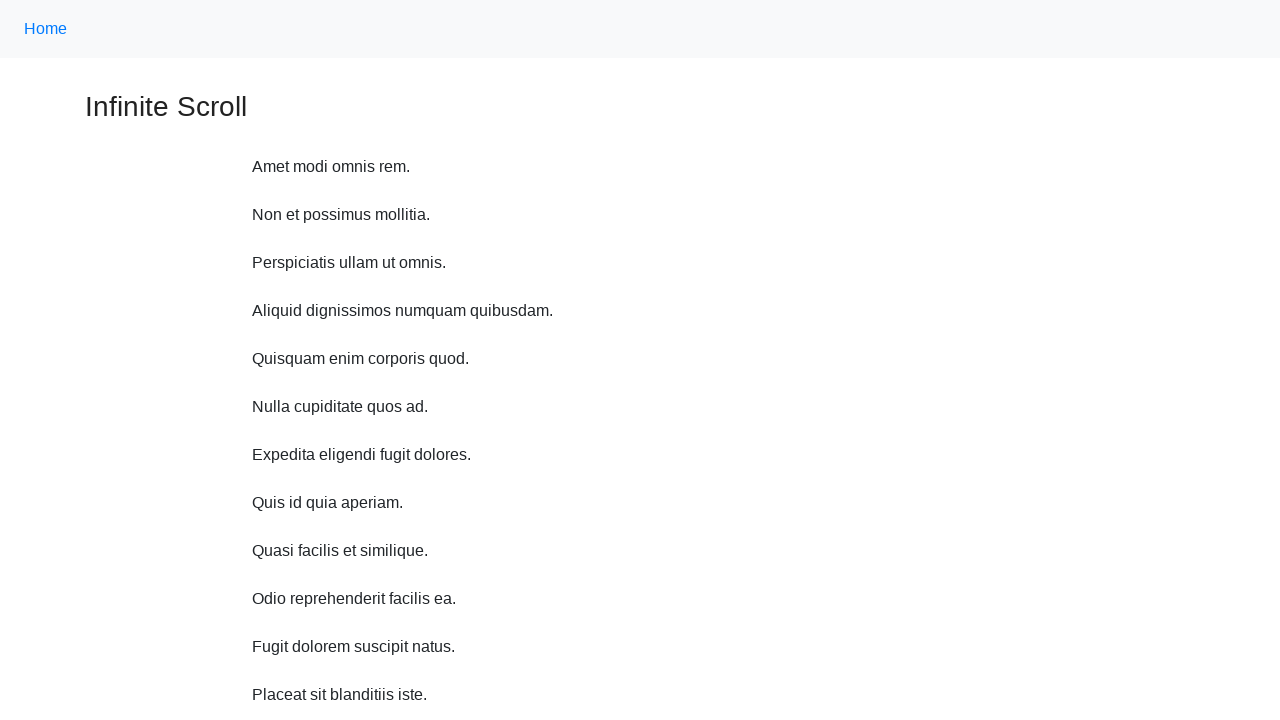

Waited 100ms after scroll up (iteration 3/10)
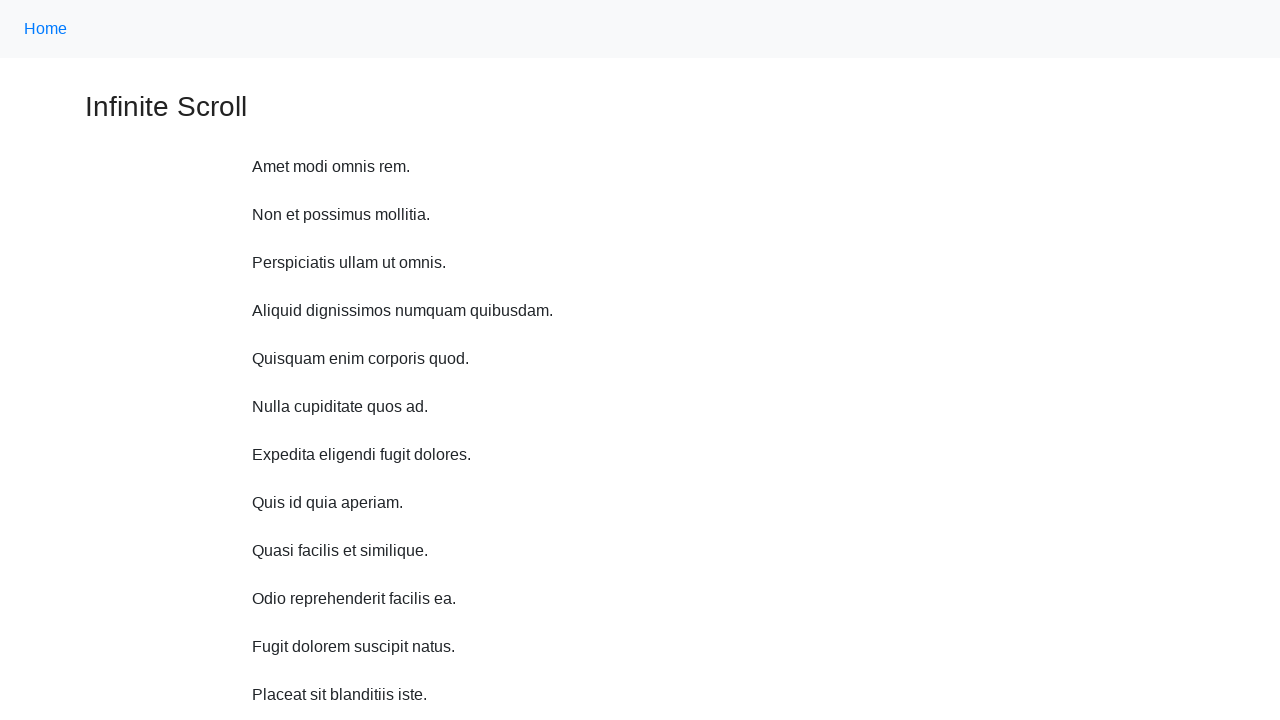

Scrolled up 750 pixels (iteration 4/10)
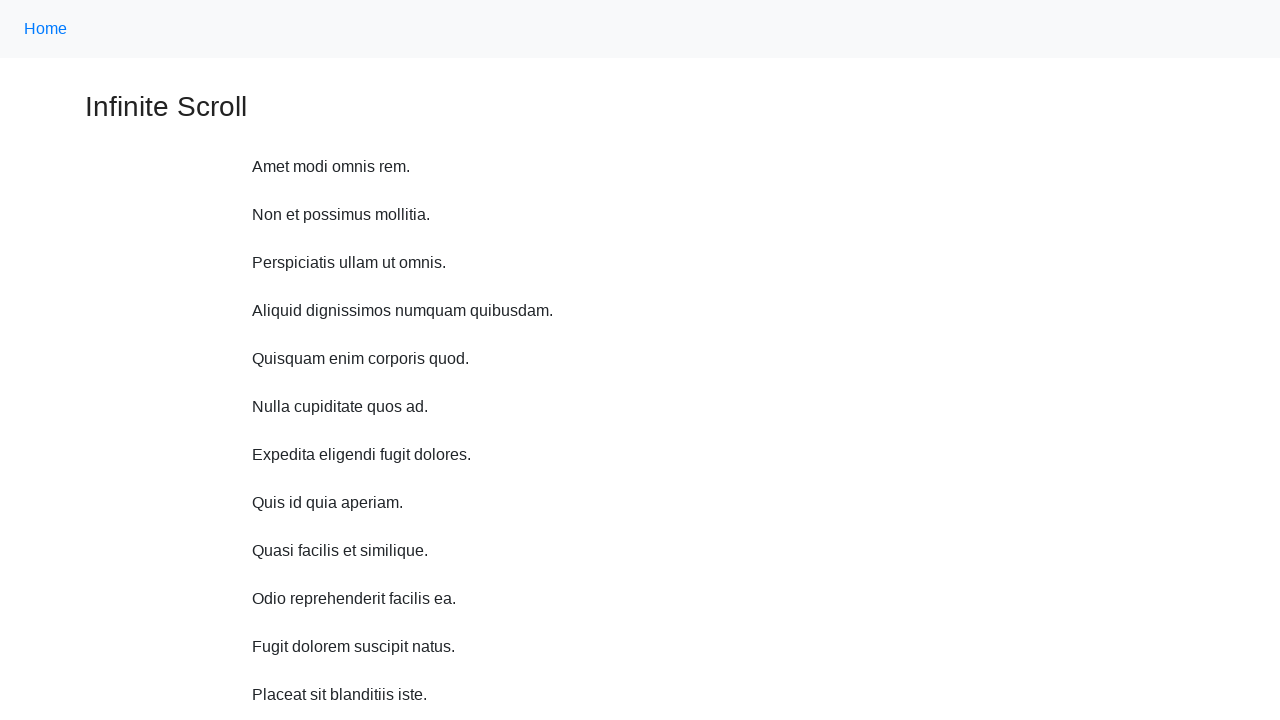

Waited 100ms after scroll up (iteration 4/10)
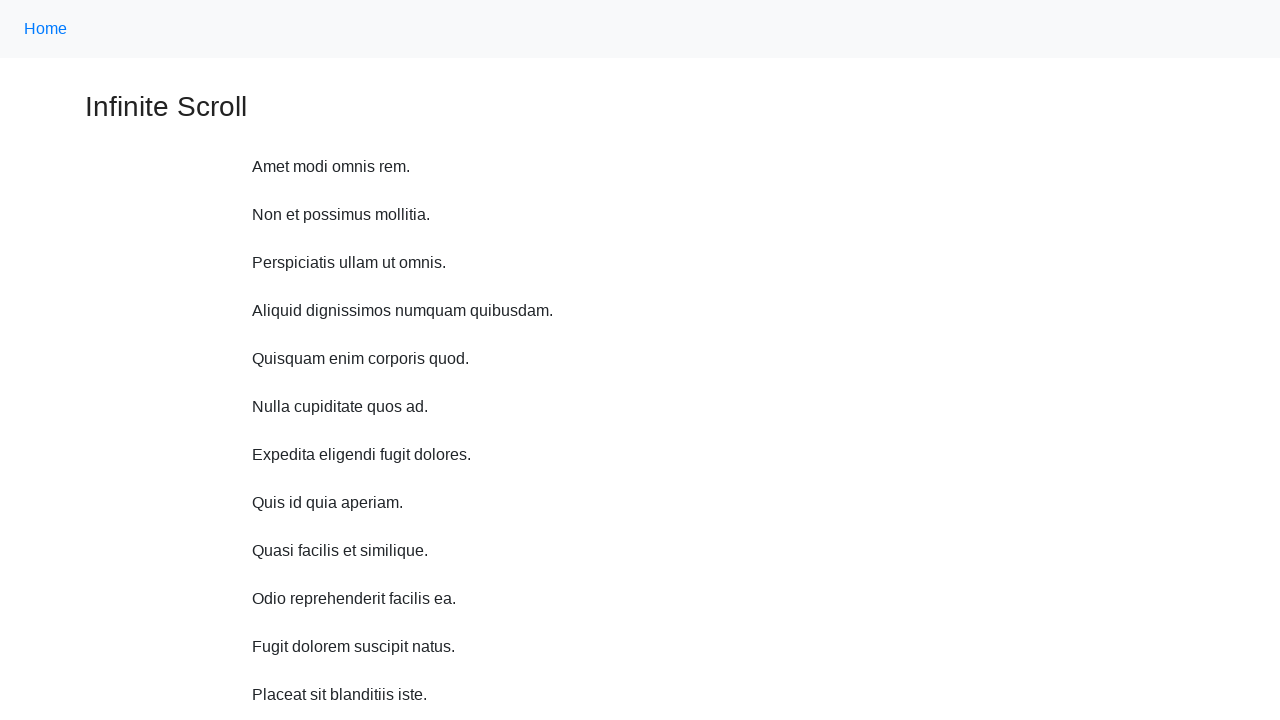

Scrolled up 750 pixels (iteration 5/10)
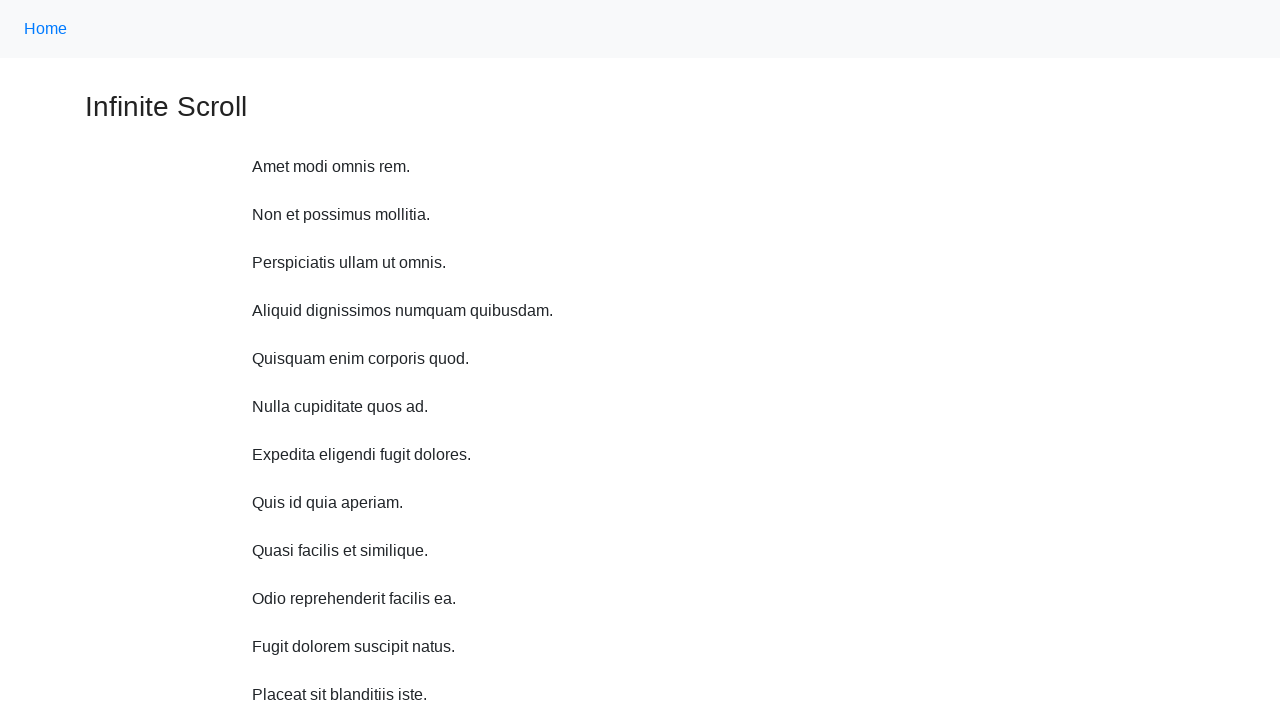

Waited 100ms after scroll up (iteration 5/10)
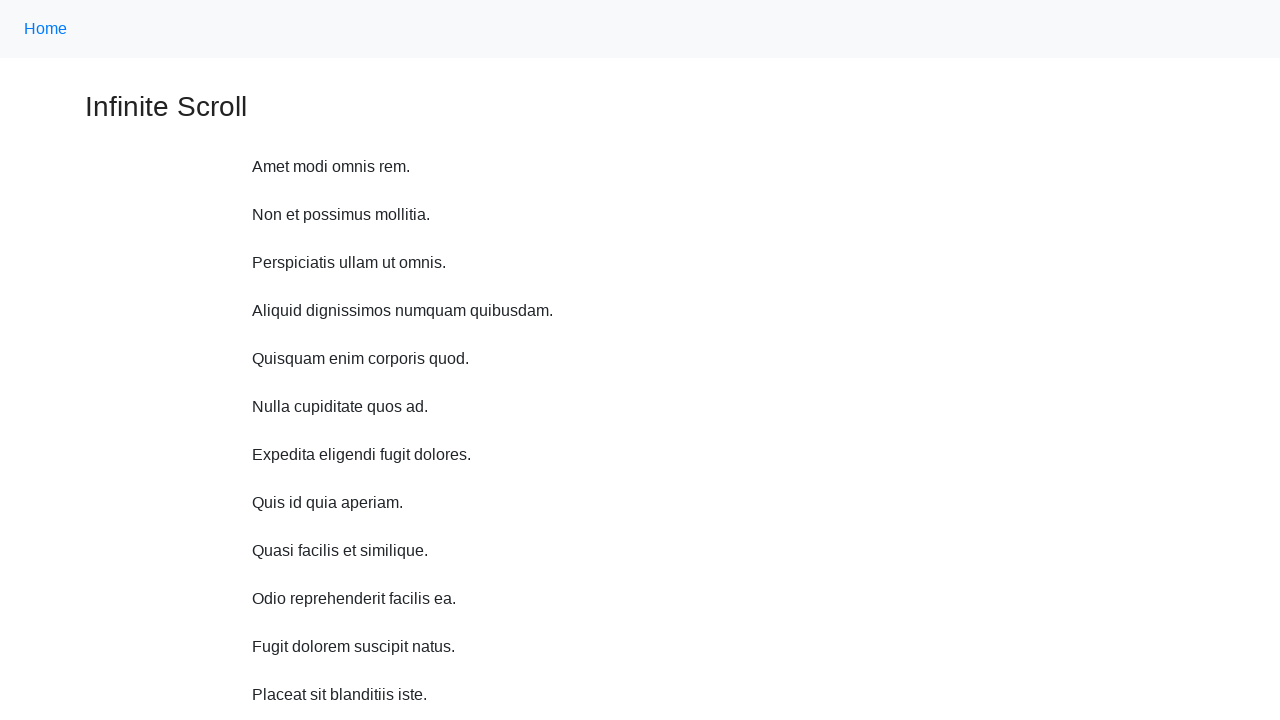

Scrolled up 750 pixels (iteration 6/10)
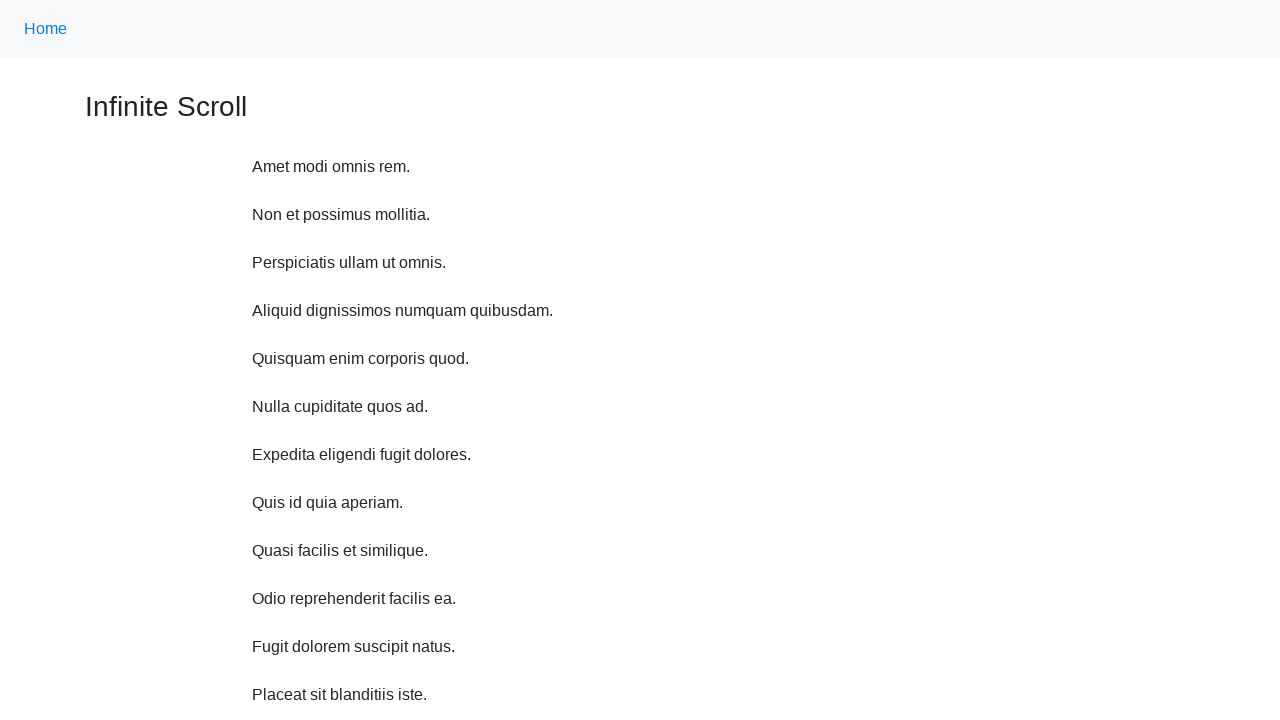

Waited 100ms after scroll up (iteration 6/10)
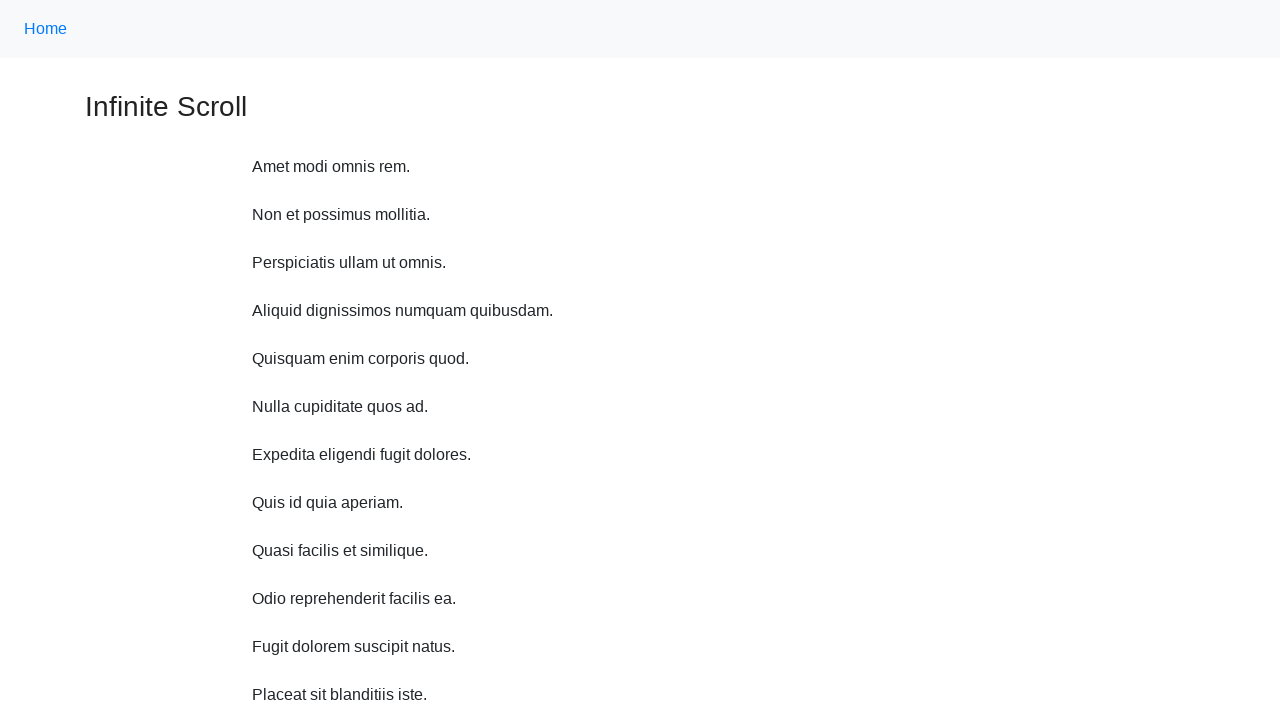

Scrolled up 750 pixels (iteration 7/10)
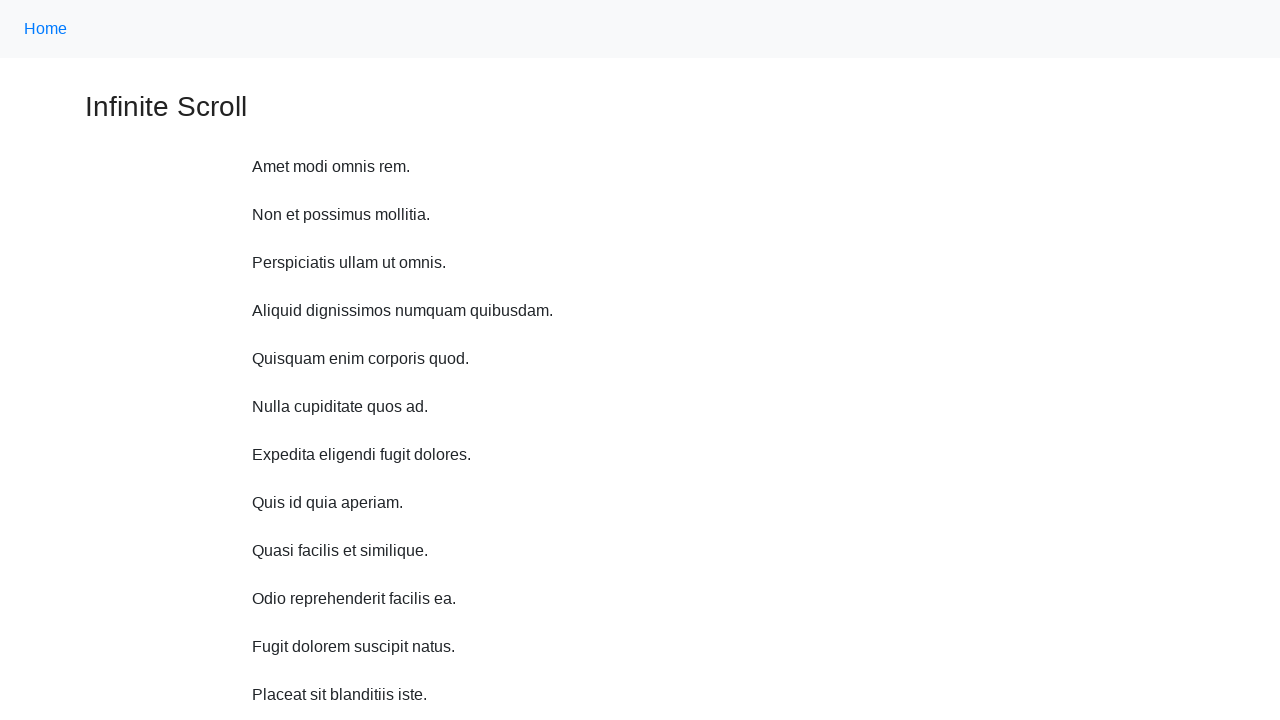

Waited 100ms after scroll up (iteration 7/10)
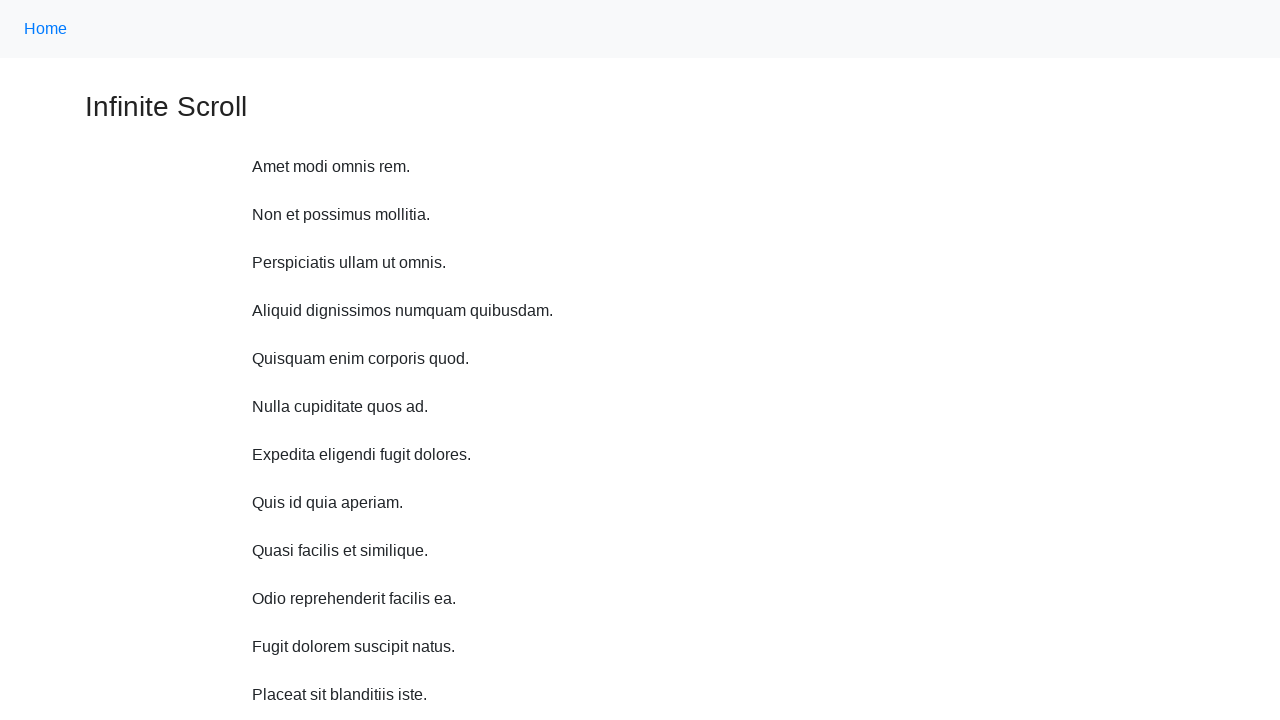

Scrolled up 750 pixels (iteration 8/10)
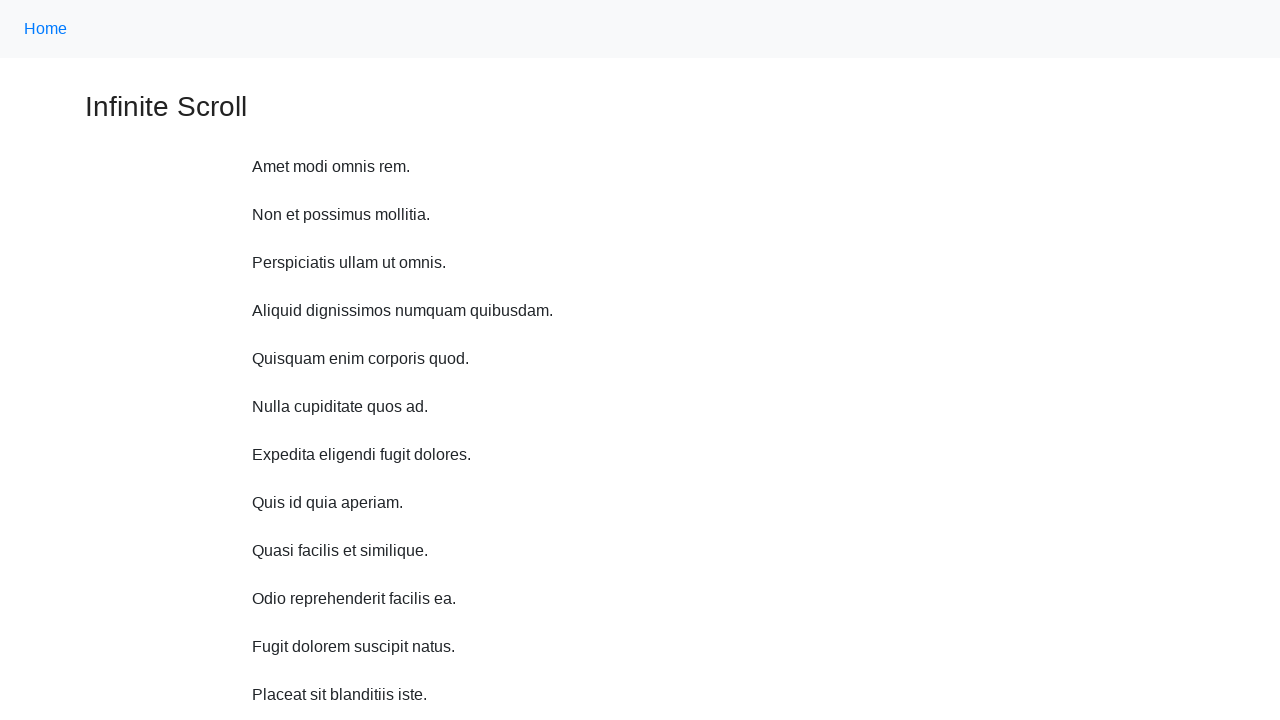

Waited 100ms after scroll up (iteration 8/10)
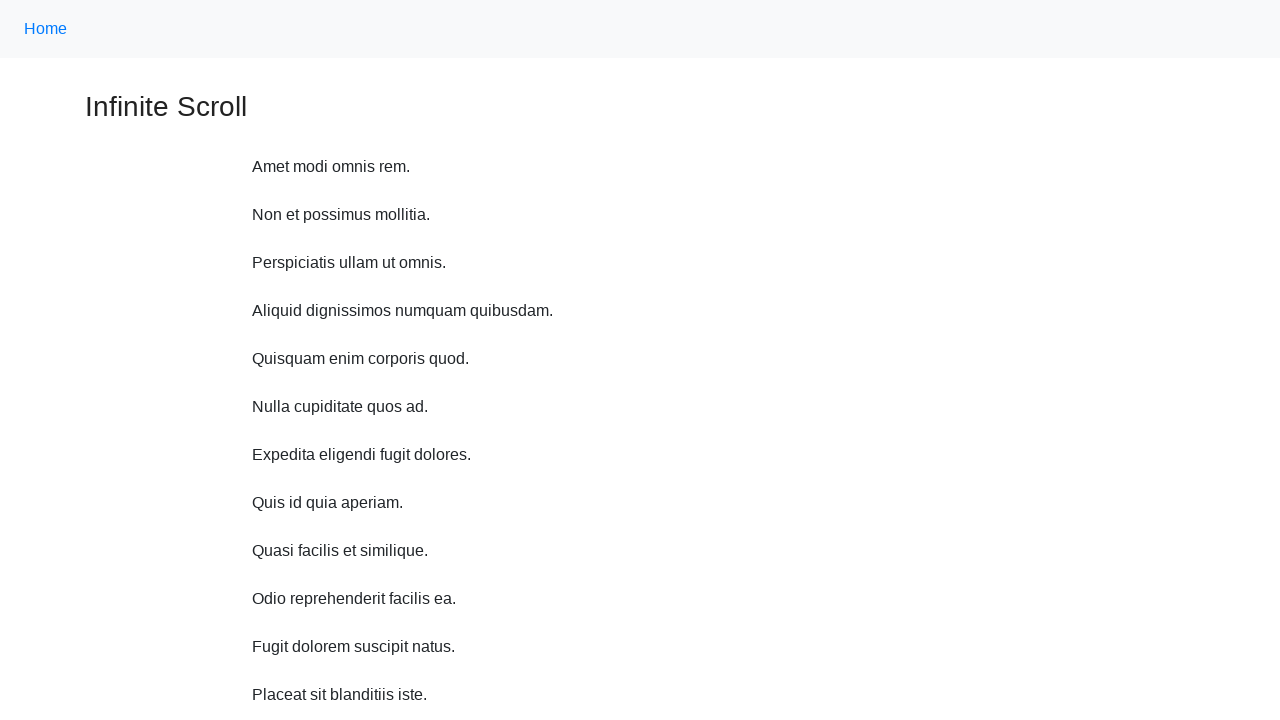

Scrolled up 750 pixels (iteration 9/10)
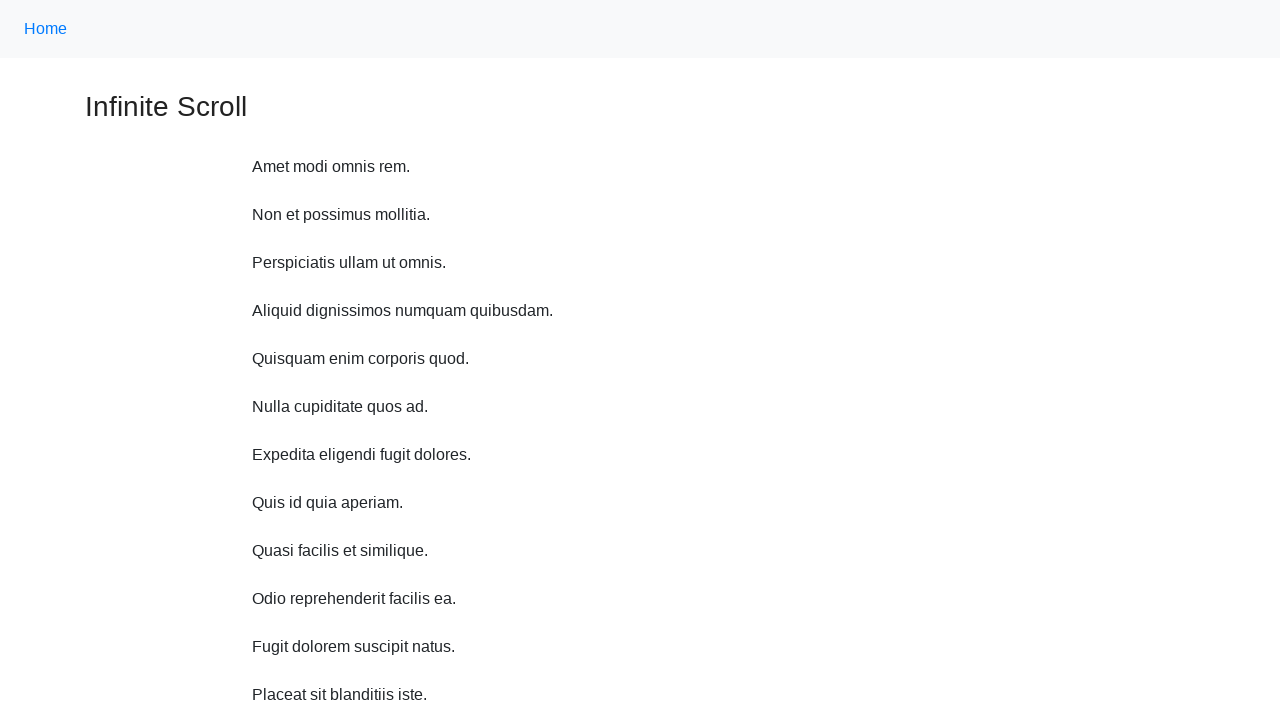

Waited 100ms after scroll up (iteration 9/10)
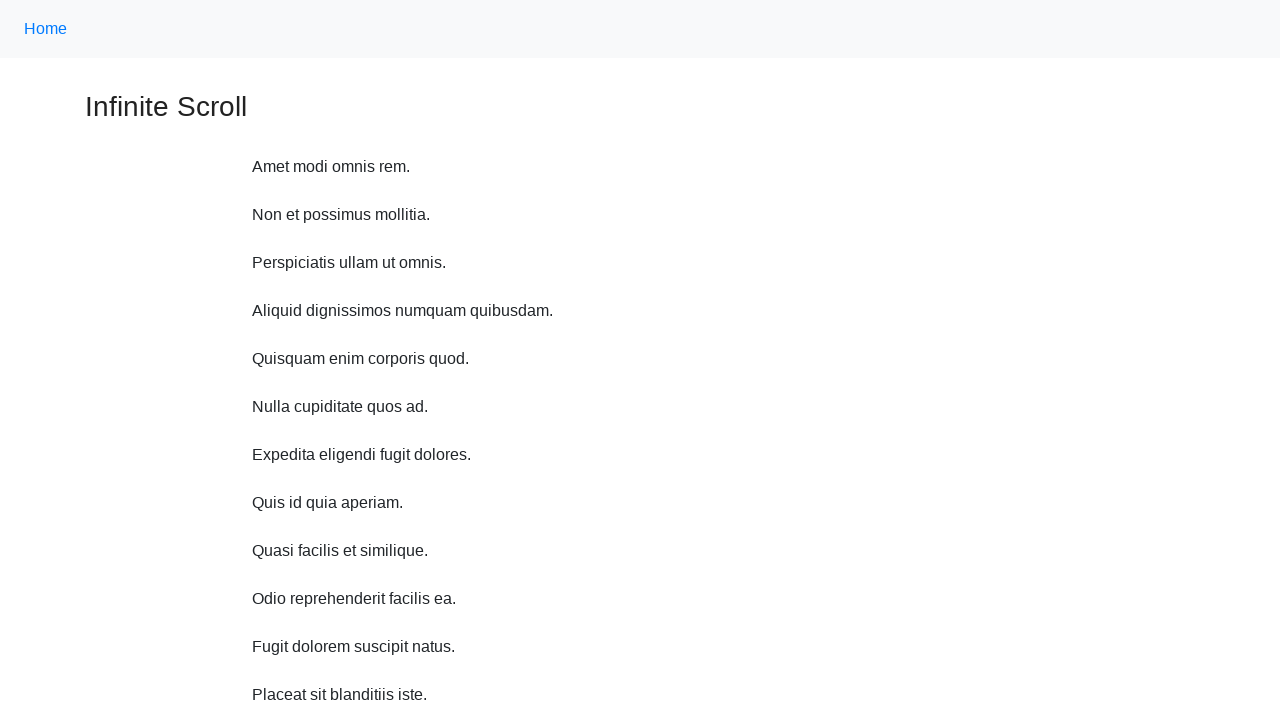

Scrolled up 750 pixels (iteration 10/10)
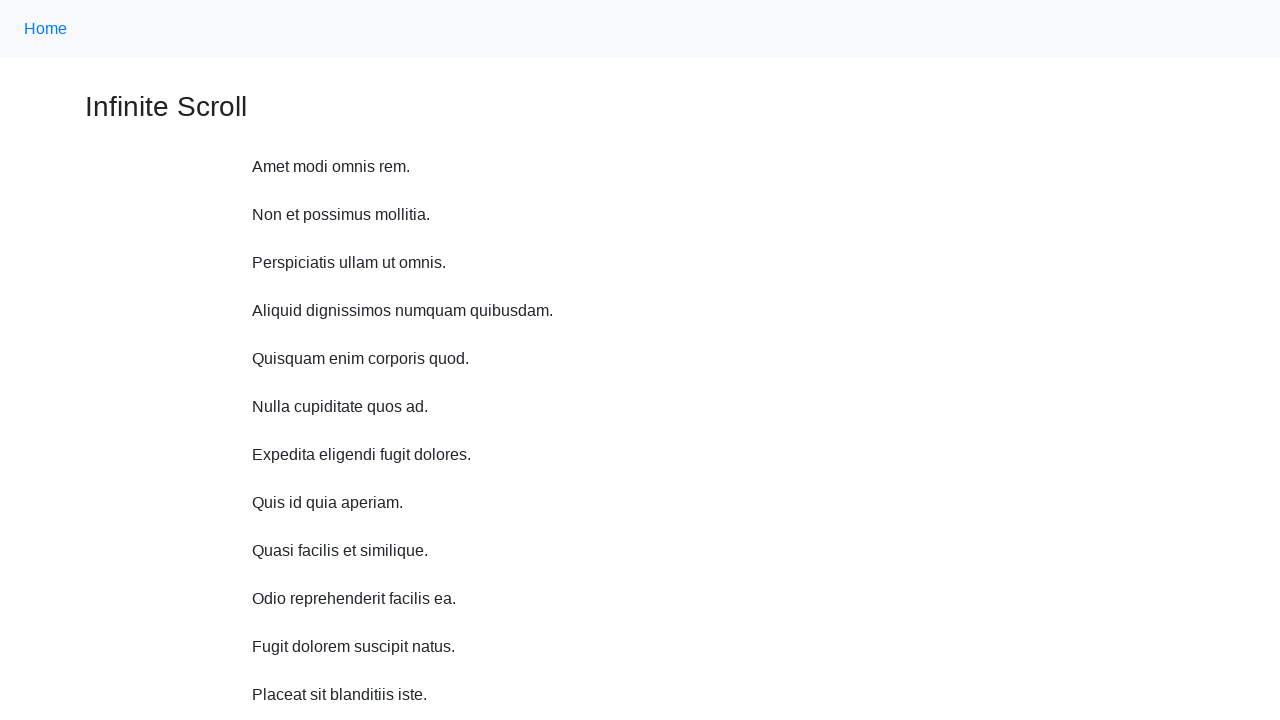

Waited 100ms after scroll up (iteration 10/10)
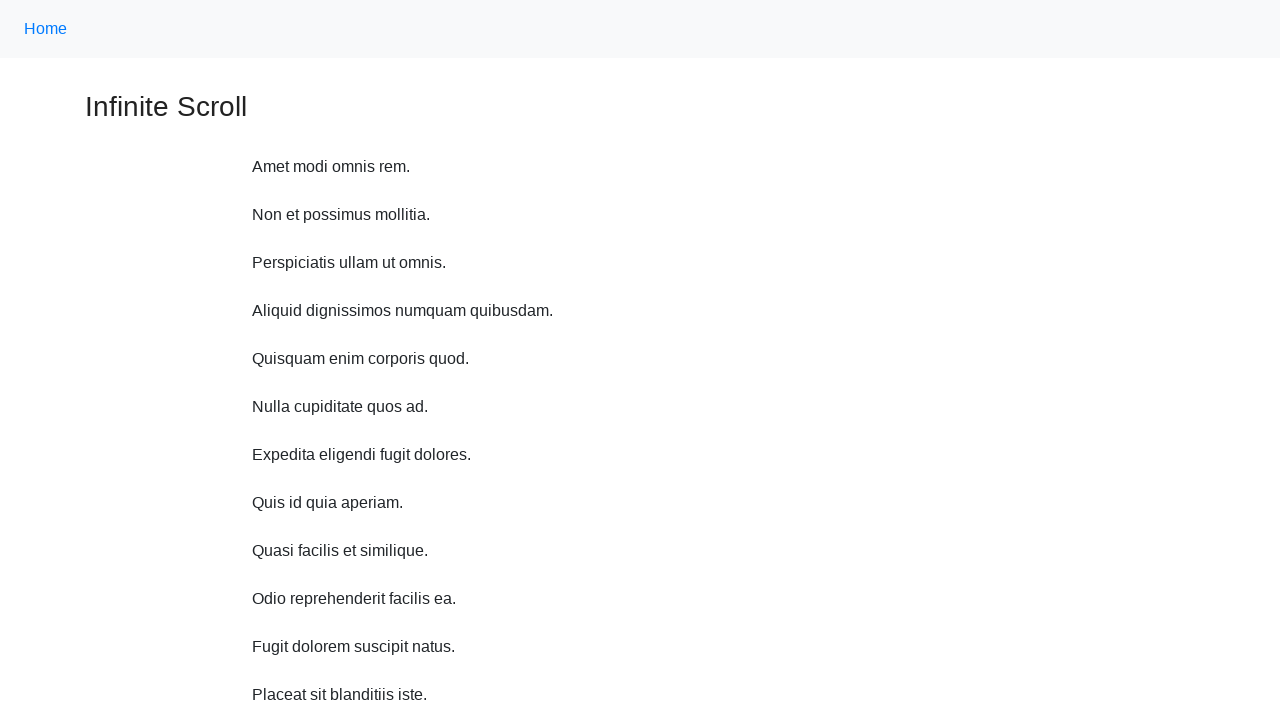

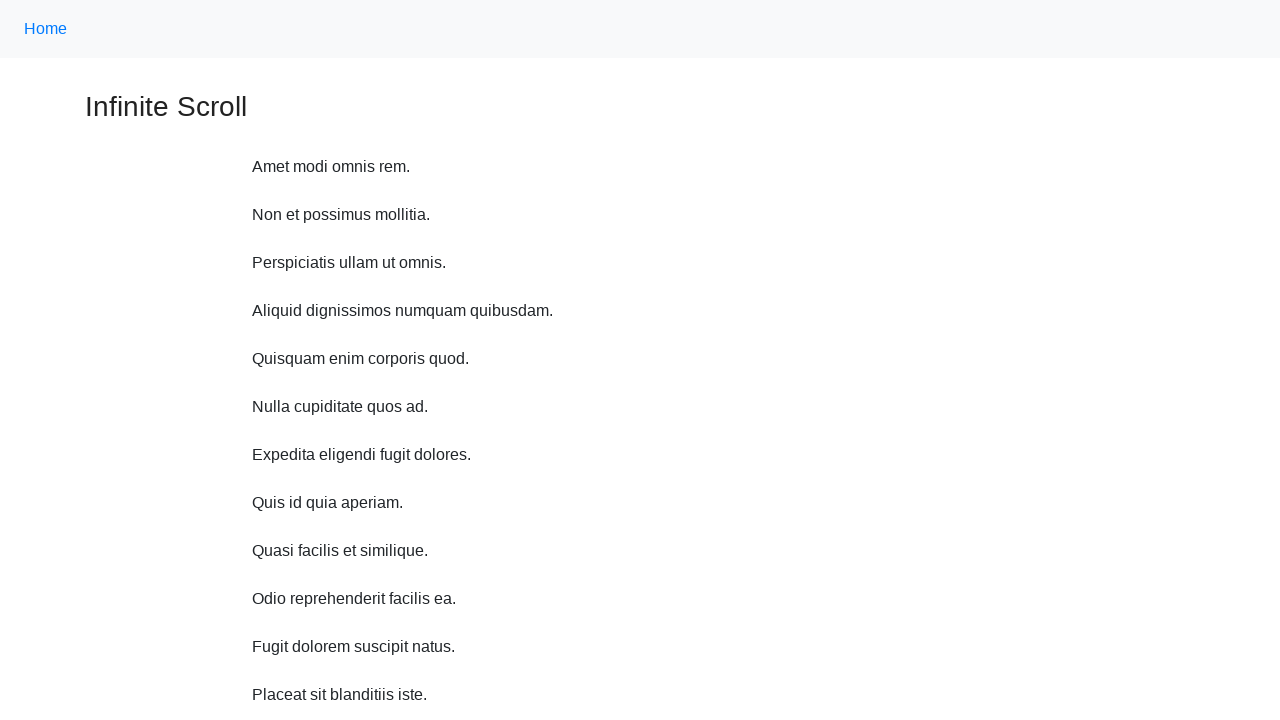